Tests registration form validation by progressively filling form fields and verifying error messages for each missing required field, including password matching and terms acceptance

Starting URL: http://automationbykrishna.com/

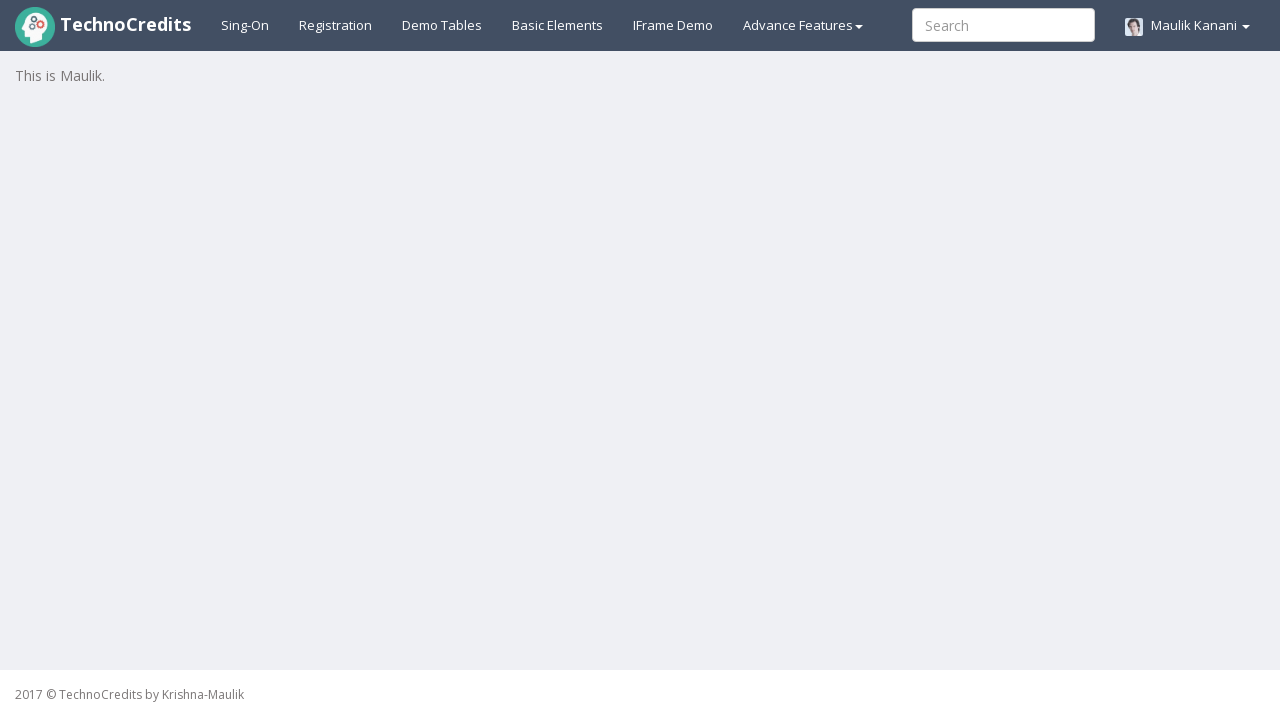

Clicked on Registration link at (336, 25) on xpath=//a[@id='registration2']
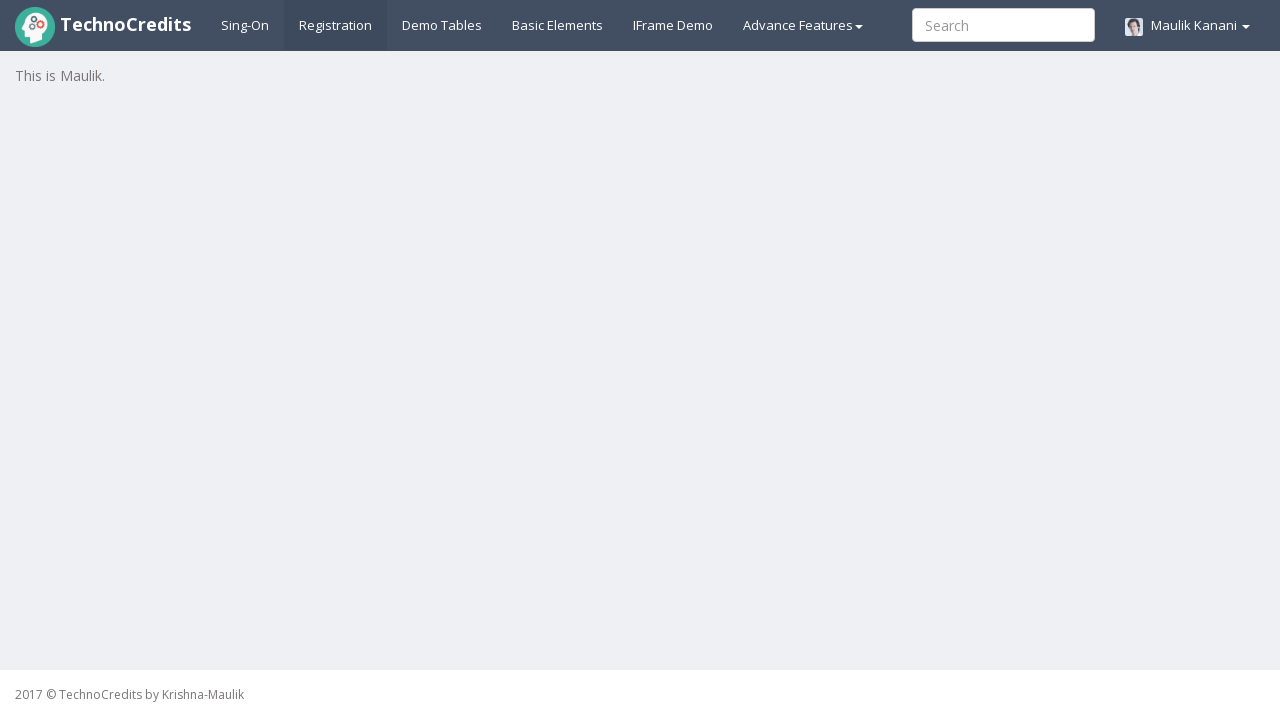

Waited for 2 seconds for registration form to load
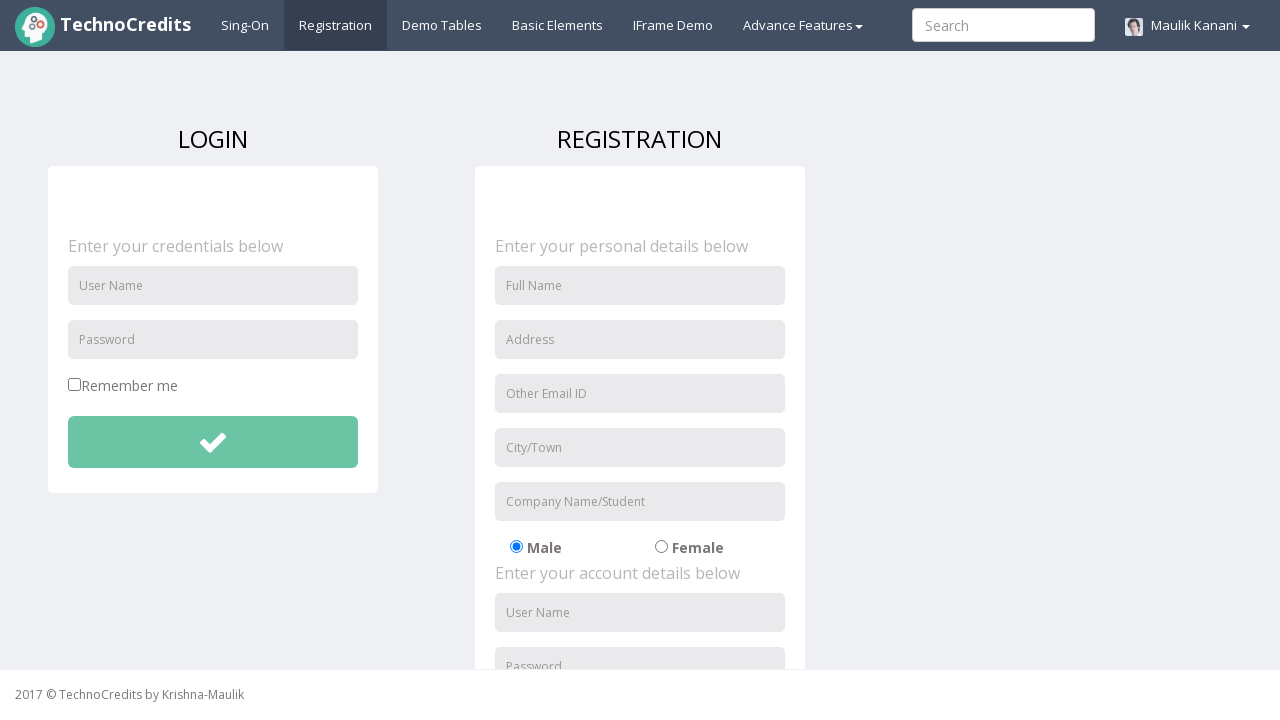

Located submit button for sign up
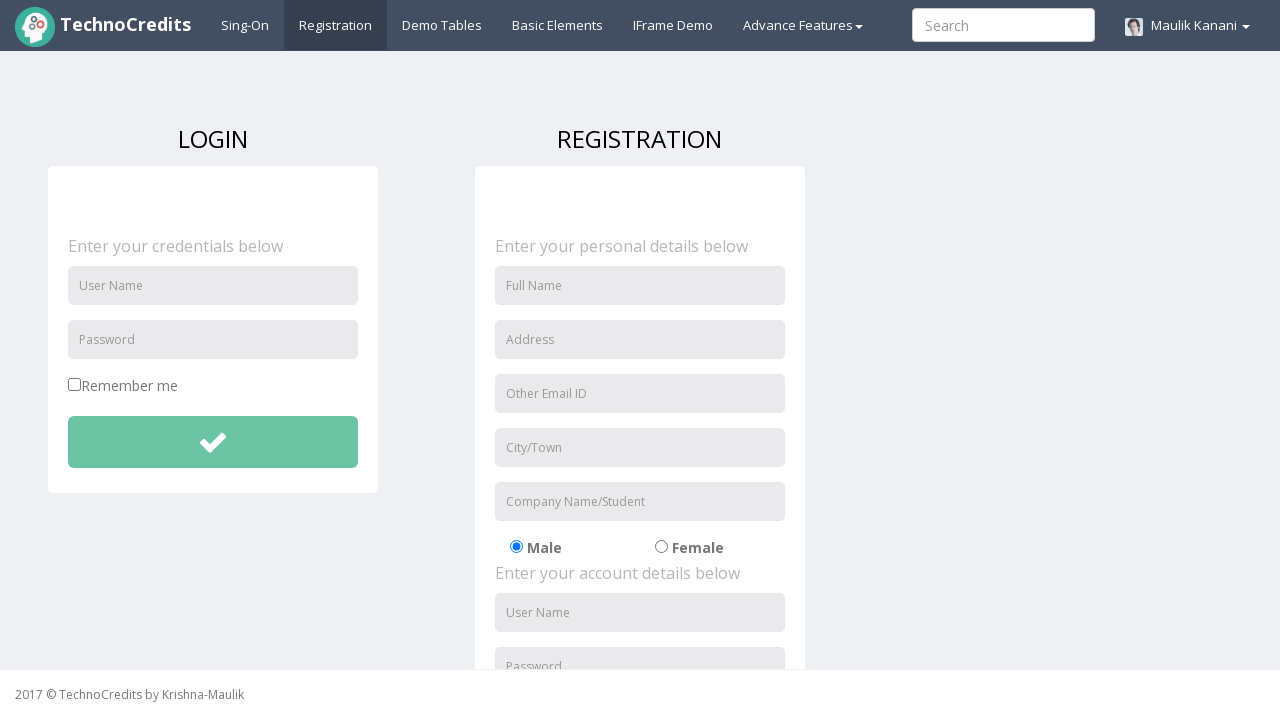

Scrolled submit button into view
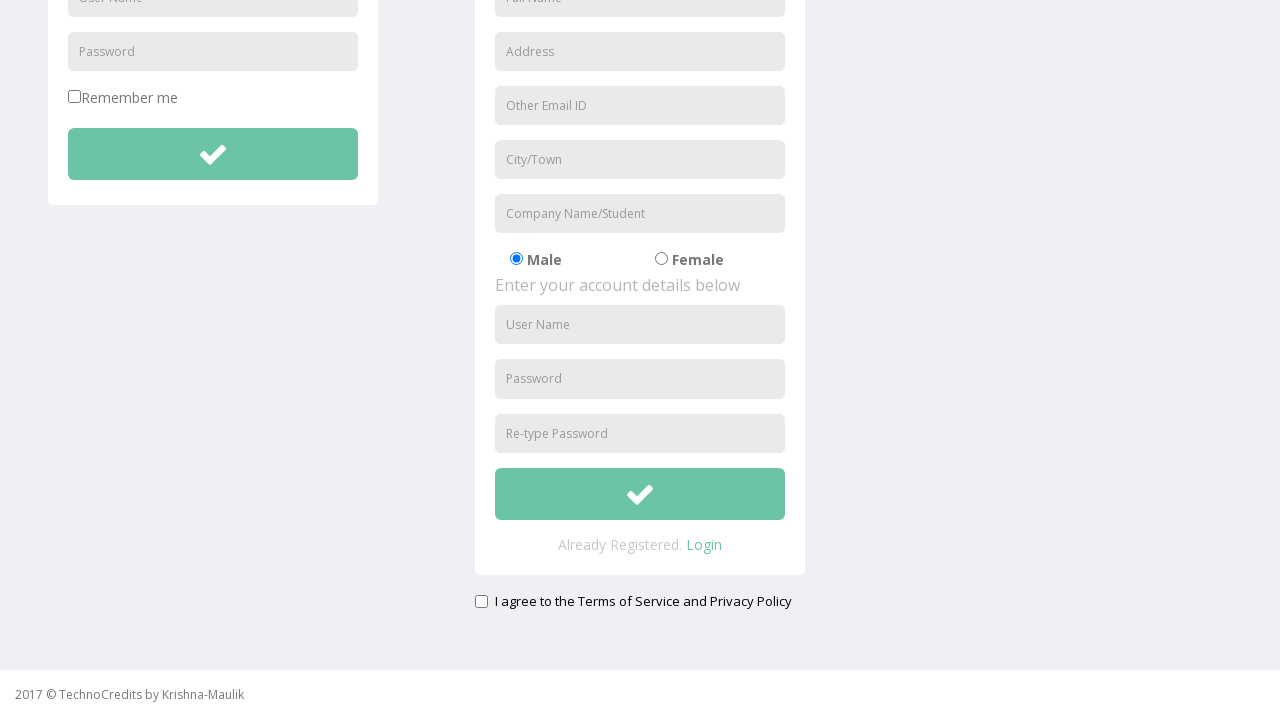

Clicked submit button without filling any fields to validate fullname requirement at (640, 494) on xpath=//button[@id='btnsubmitsignUp']
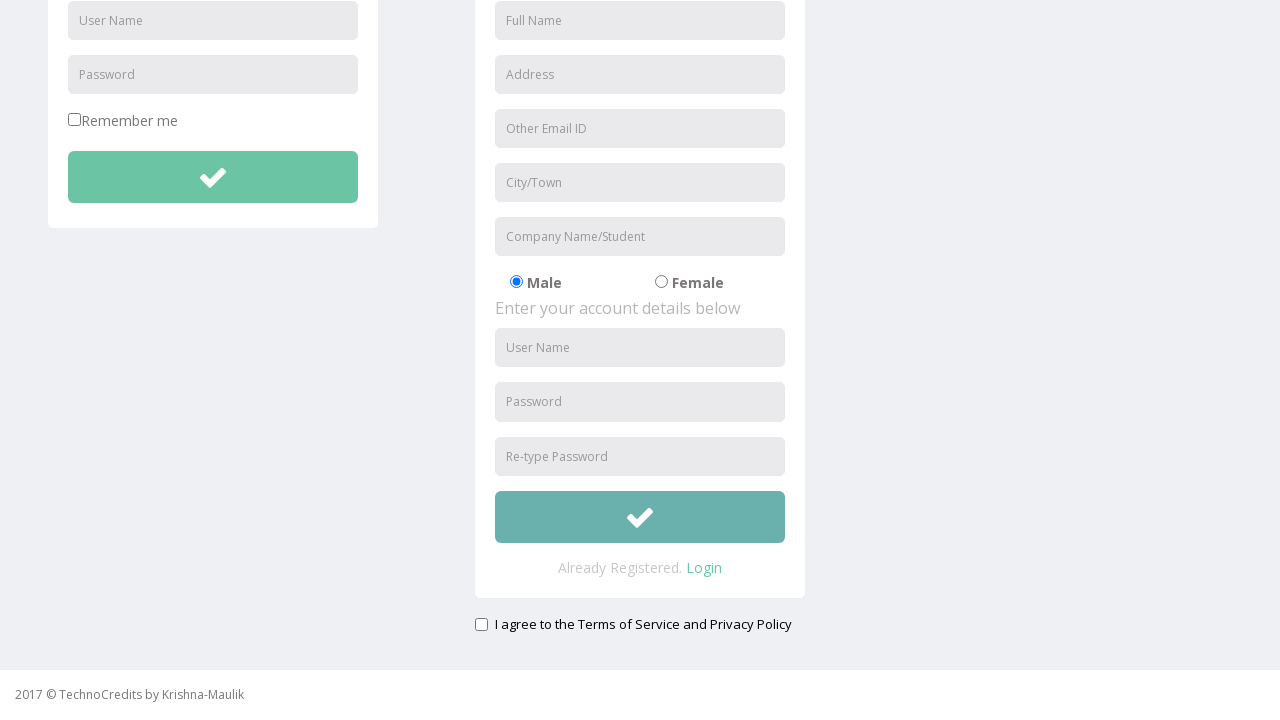

Set up dialog handler to accept alerts
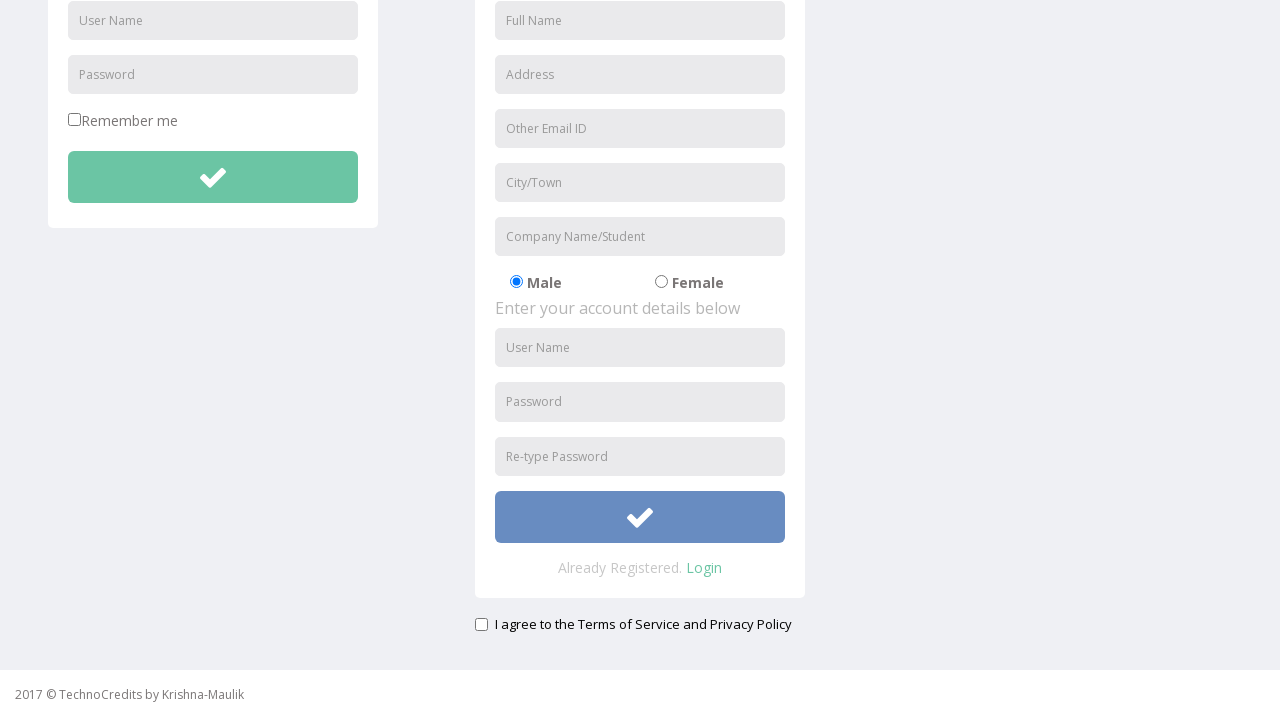

Filled fullname field with 'John Anderson' on //*[@id='fullName']
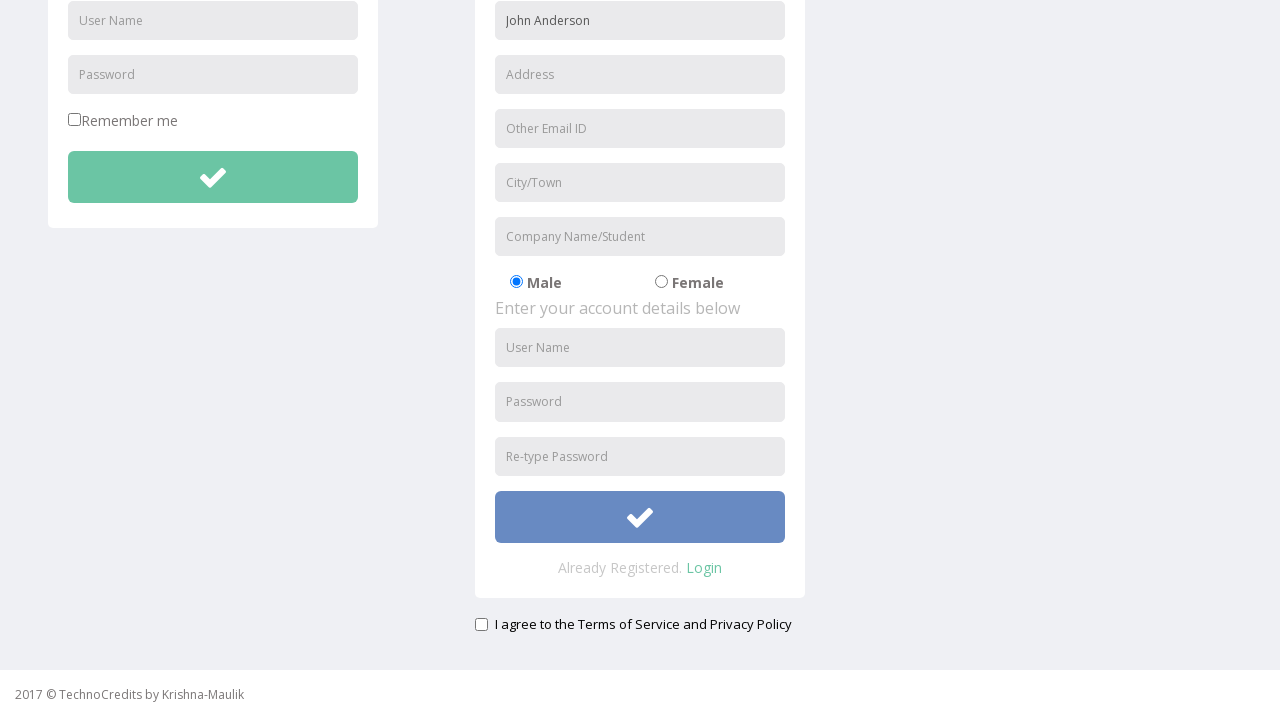

Clicked submit button without address to validate address requirement at (640, 517) on xpath=//*[@id='btnsubmitsignUp']
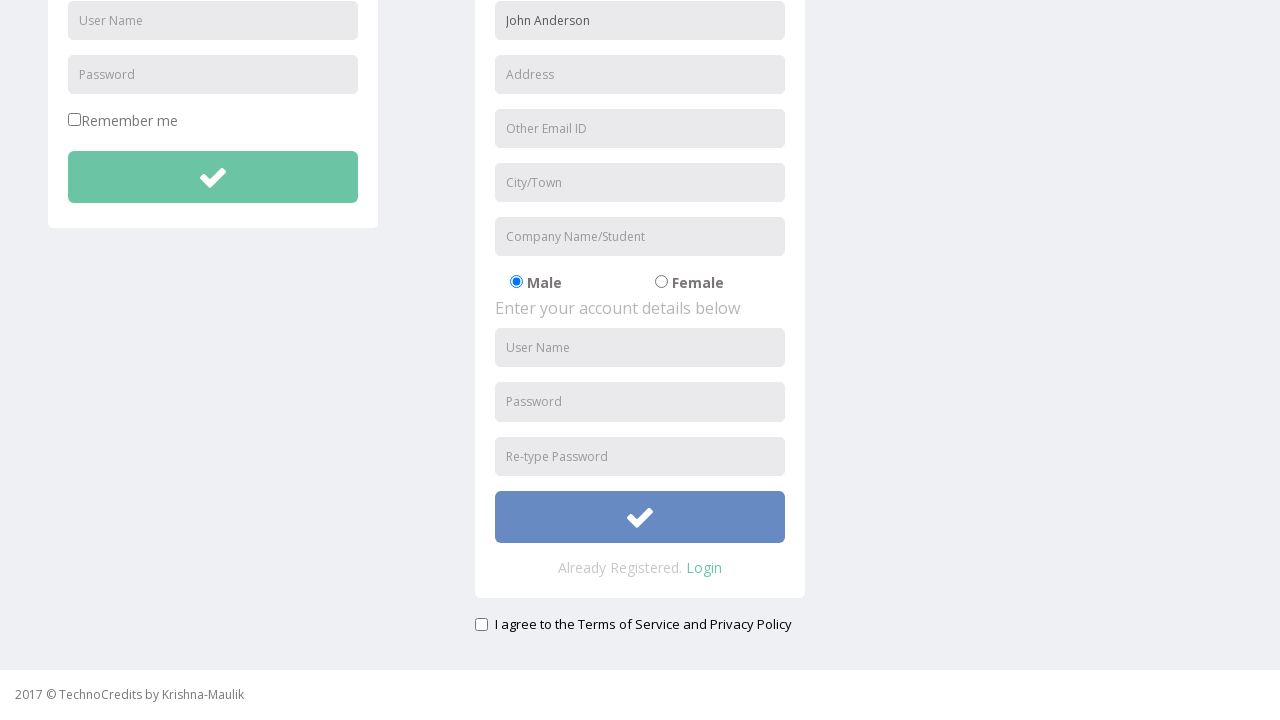

Filled address field with '123 Main Street' on //*[@id='address']
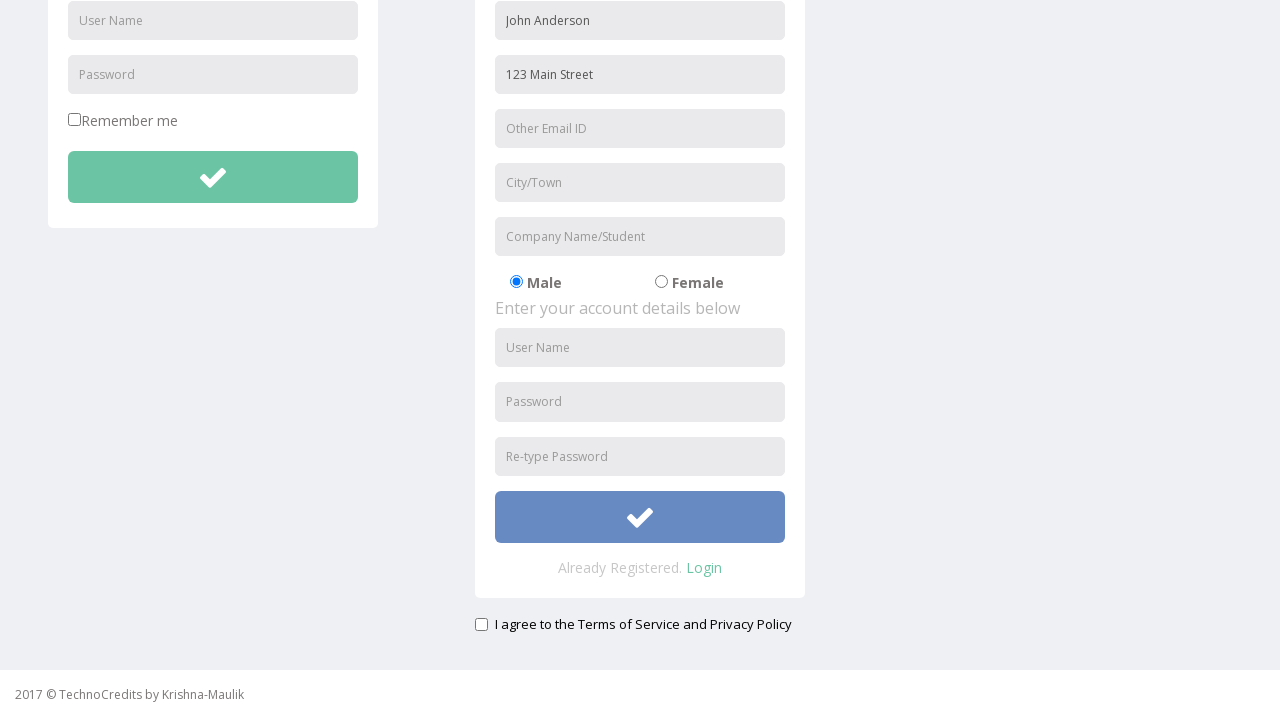

Clicked submit button without email to validate email requirement at (640, 517) on xpath=//*[@id='btnsubmitsignUp']
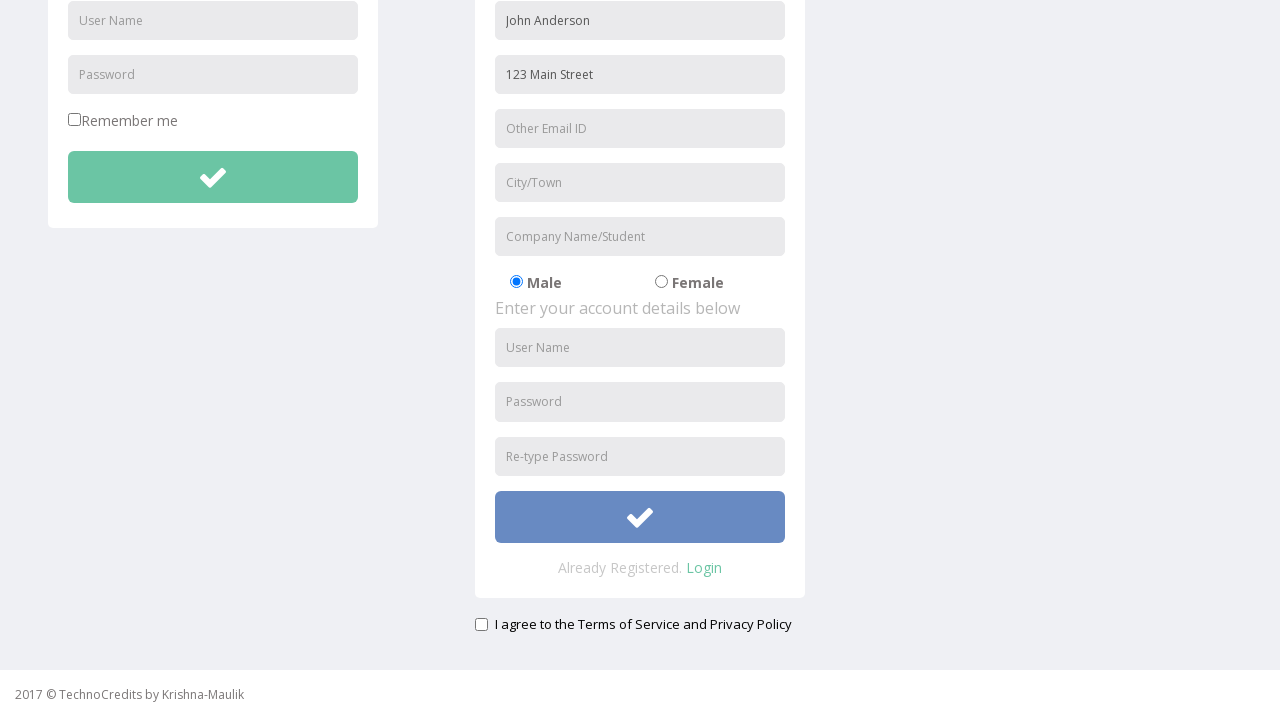

Filled email field with 'john.anderson@example.com' on //*[@id='useremail']
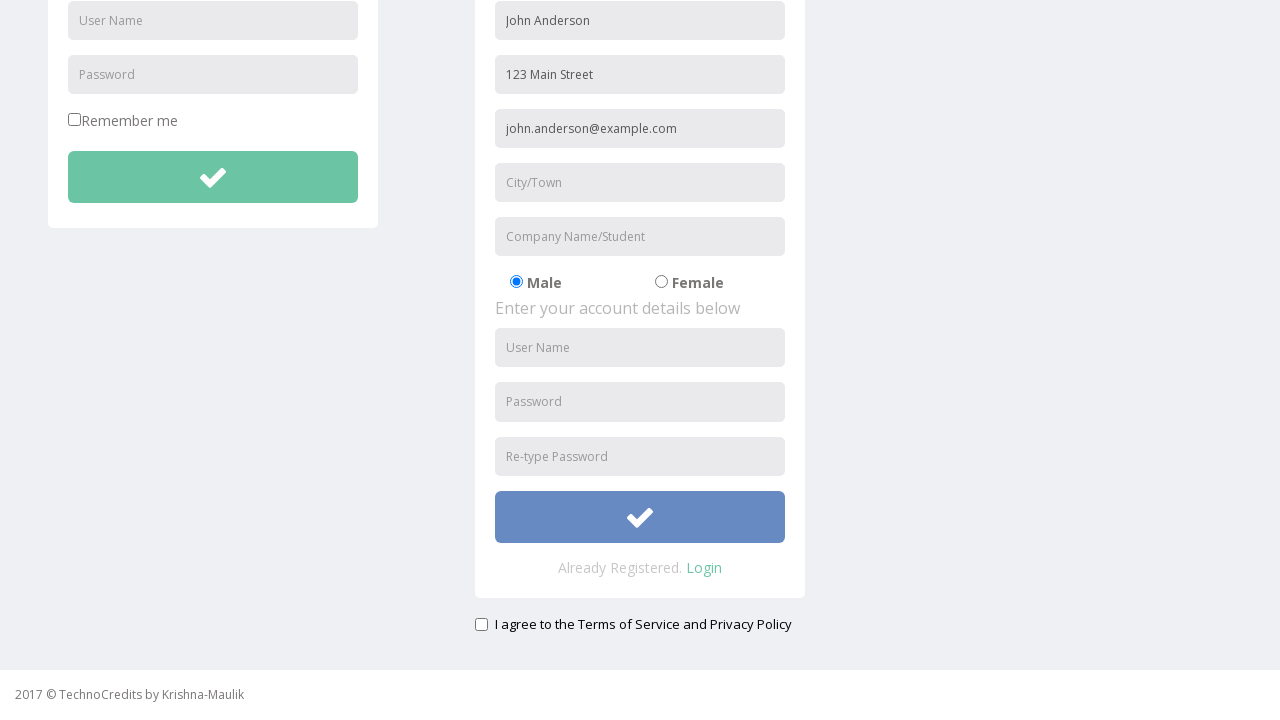

Clicked submit button without city to validate city requirement at (640, 517) on xpath=//*[@id='btnsubmitsignUp']
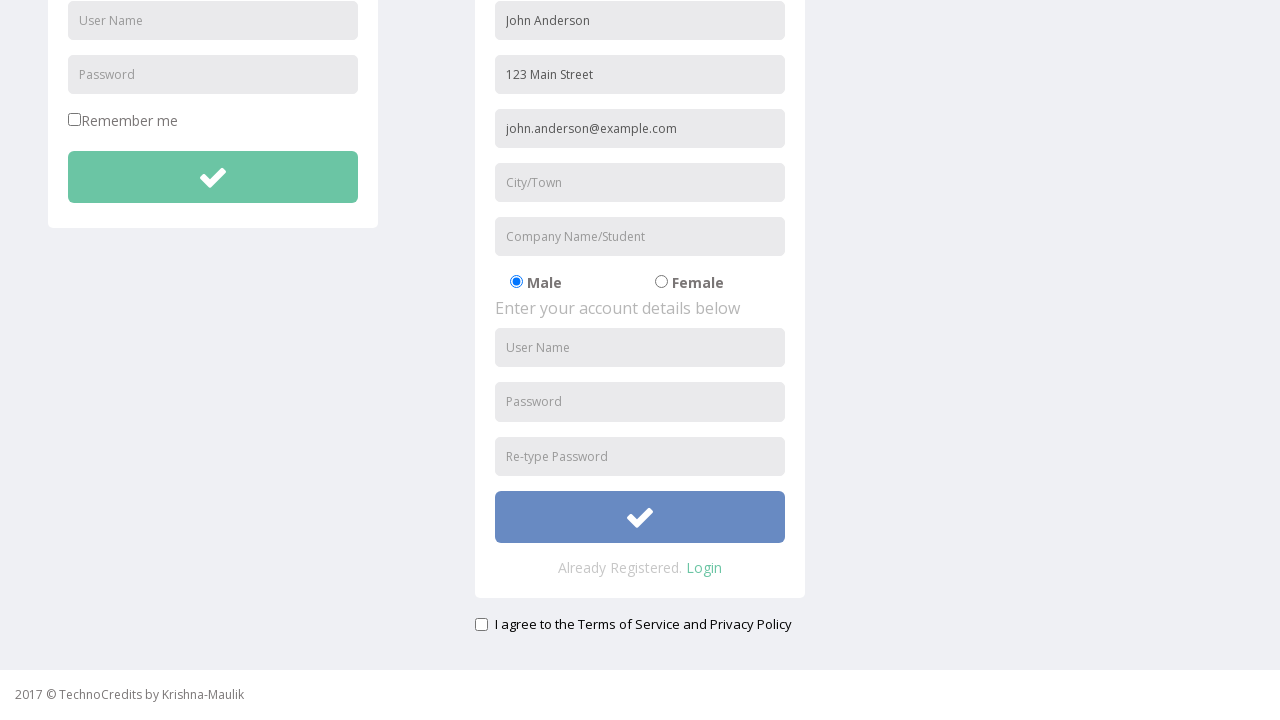

Filled city field with 'San Francisco' on //*[@placeholder='City/Town']
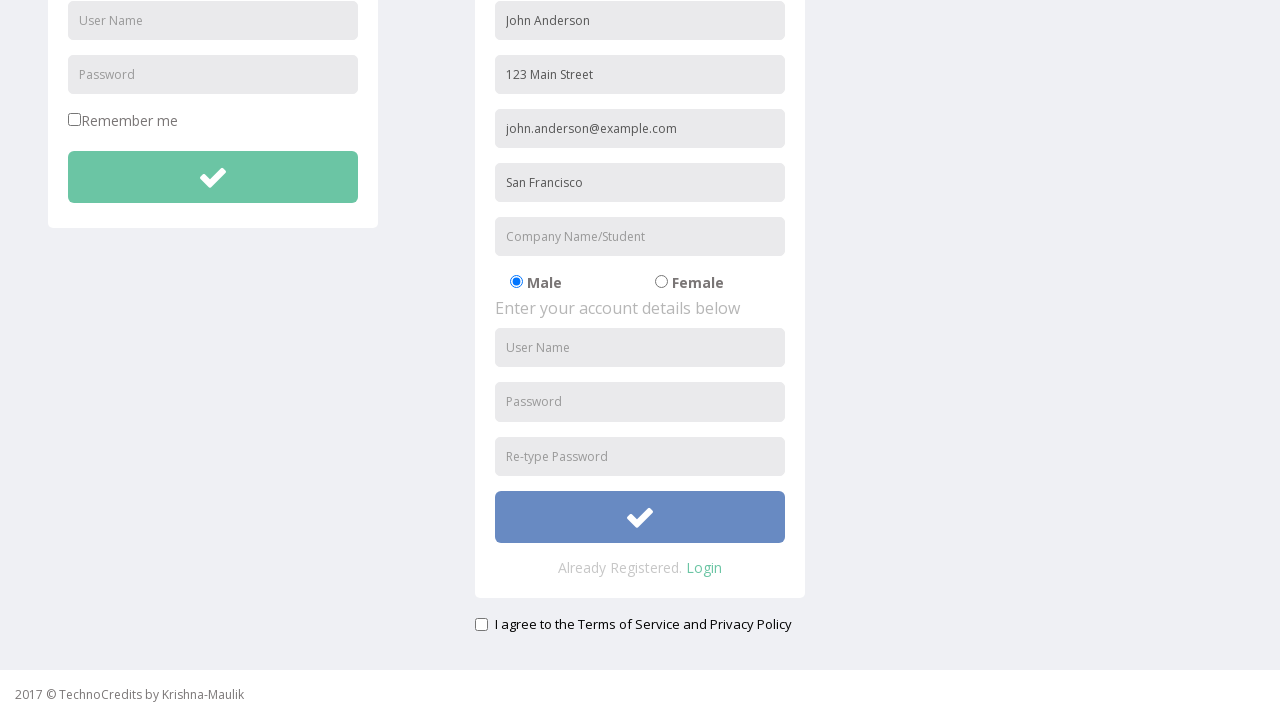

Clicked submit button without company name to validate company name requirement at (640, 517) on xpath=//button[@id='btnsubmitsignUp']
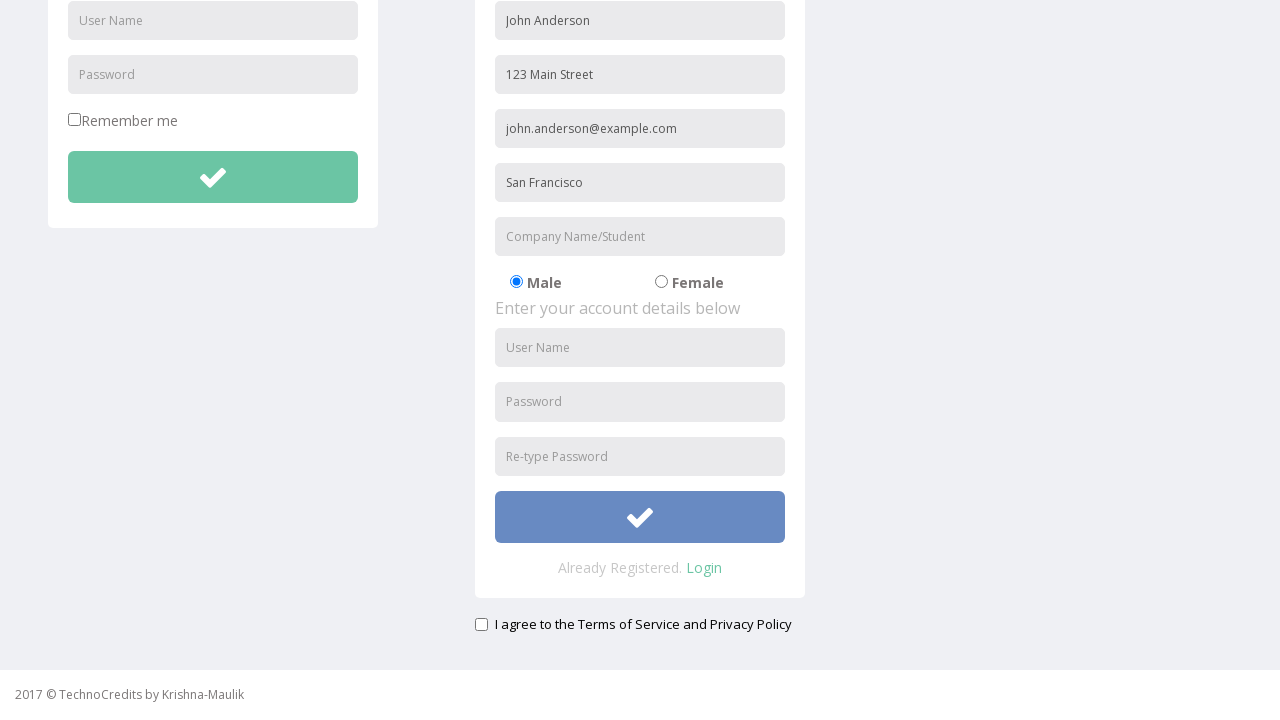

Filled company name field with 'TechCorp' on //*[@id='organization']
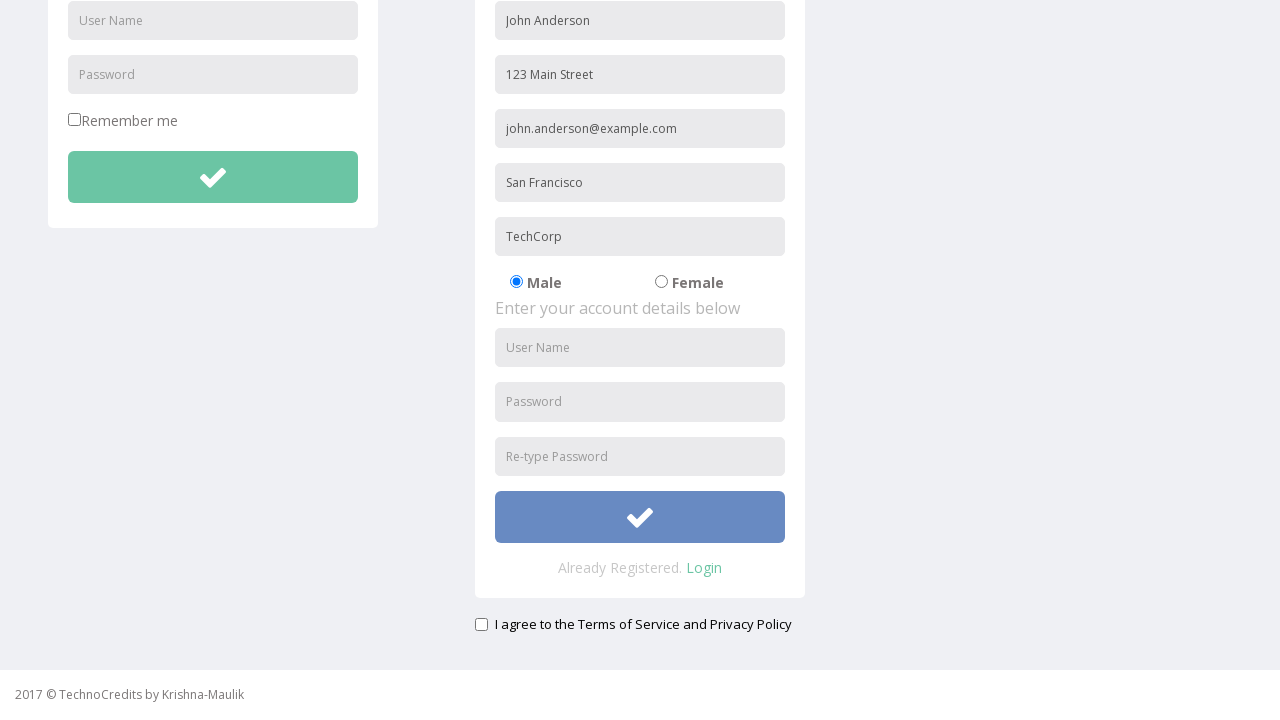

Clicked submit button without username to validate username requirement at (640, 517) on xpath=//*[@id='btnsubmitsignUp']
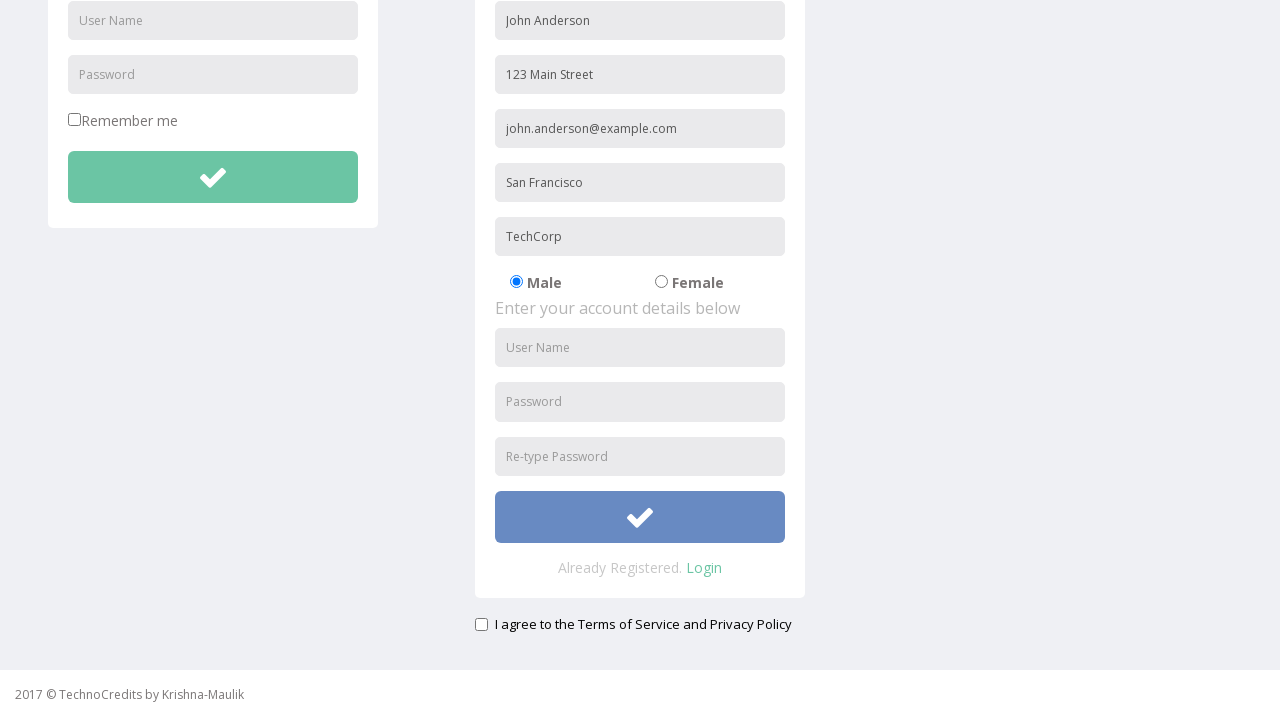

Located username field
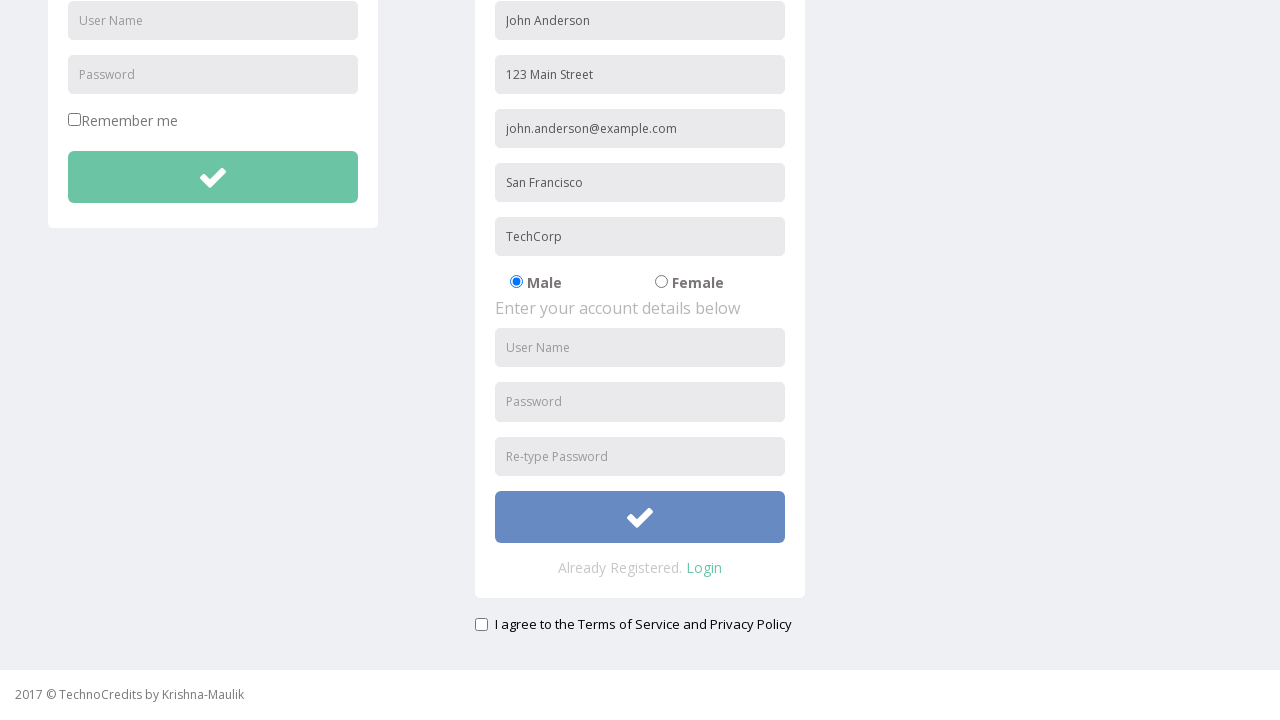

Filled username field with 'john' (less than 5 characters) to test validation on xpath=//*[@id='usernameReg']
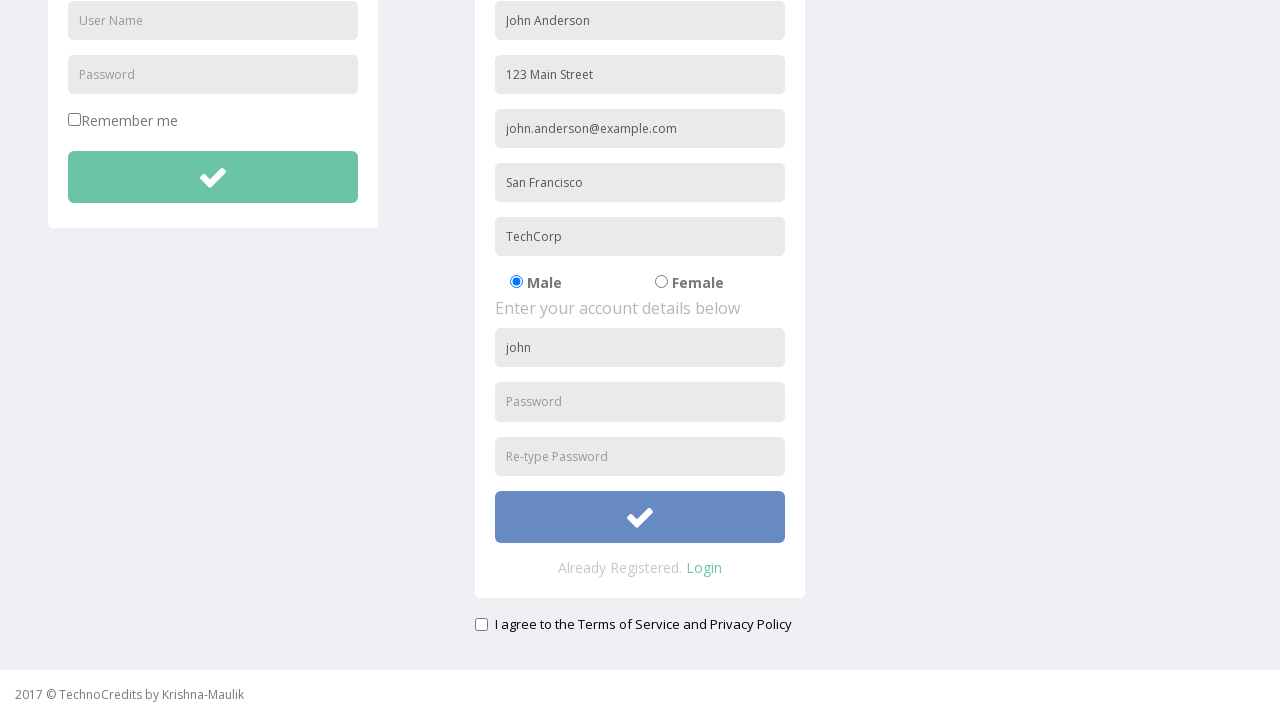

Clicked submit button to validate username minimum length requirement at (640, 517) on xpath=//*[@id='btnsubmitsignUp']
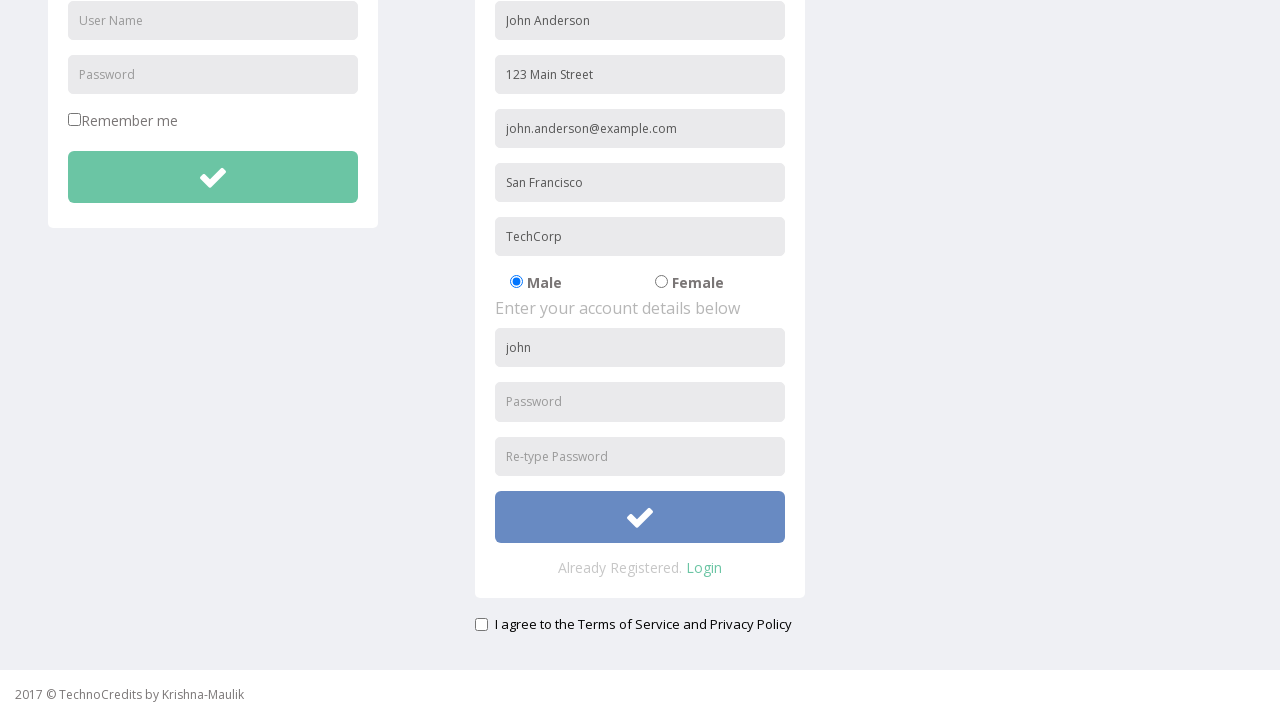

Cleared username field on xpath=//*[@id='usernameReg']
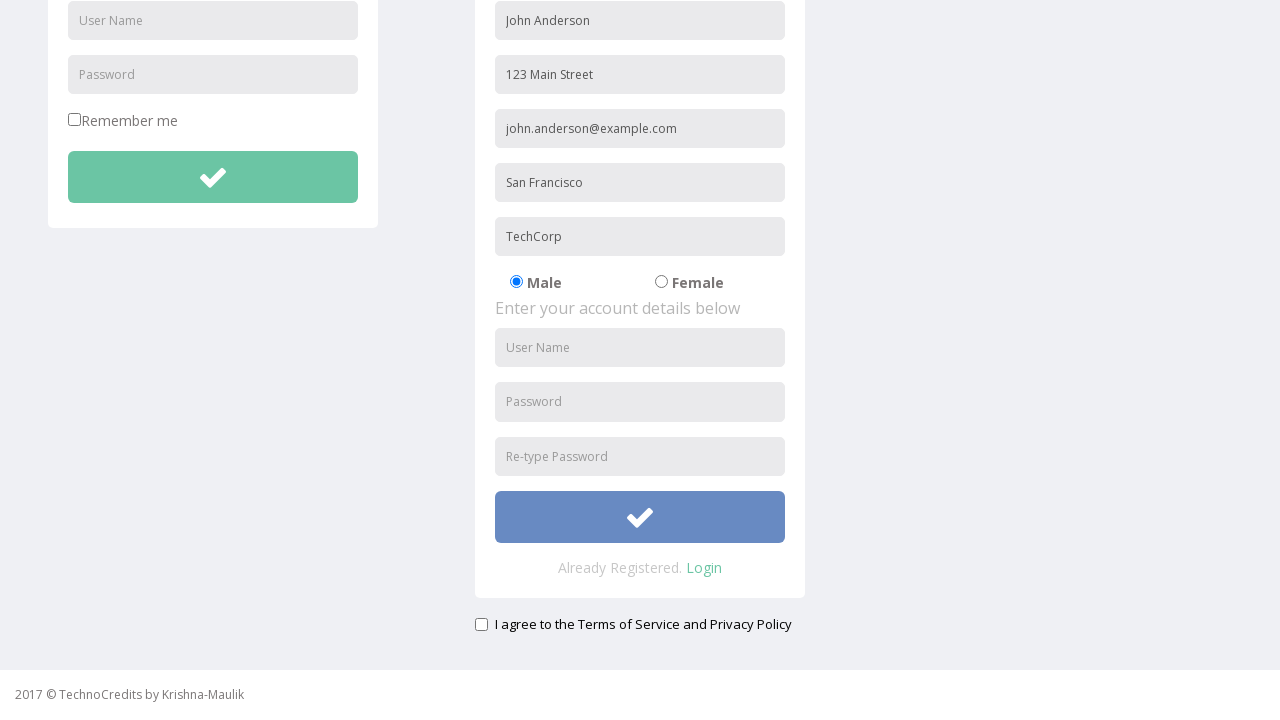

Filled username field with 'johndoe123' (more than 5 characters) on xpath=//*[@id='usernameReg']
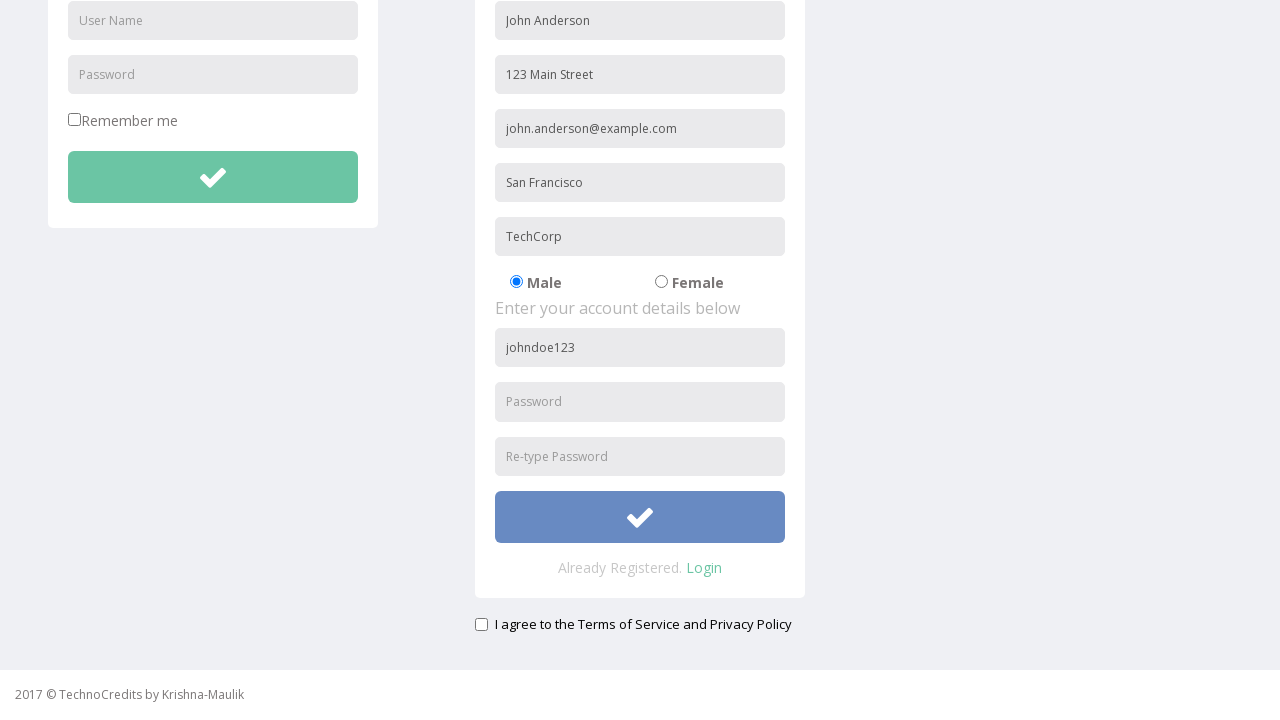

Clicked submit button without password to validate password requirement at (640, 517) on xpath=//*[@id='btnsubmitsignUp']
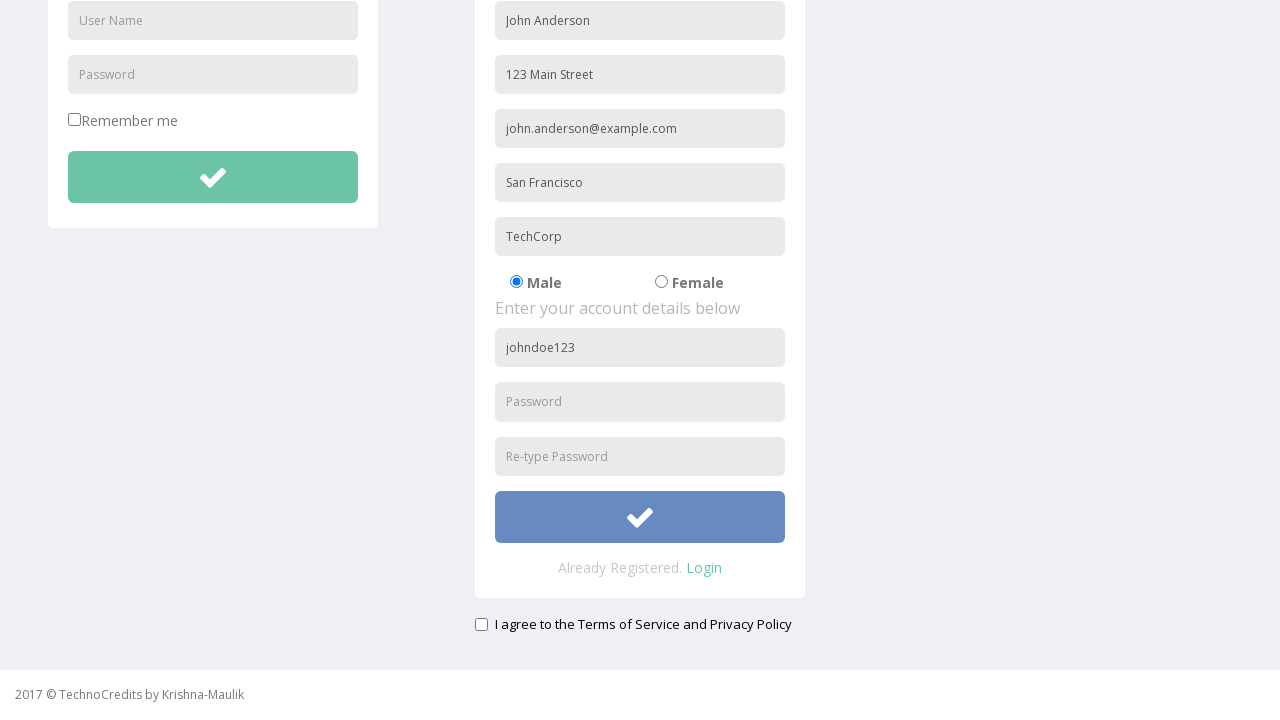

Located password field
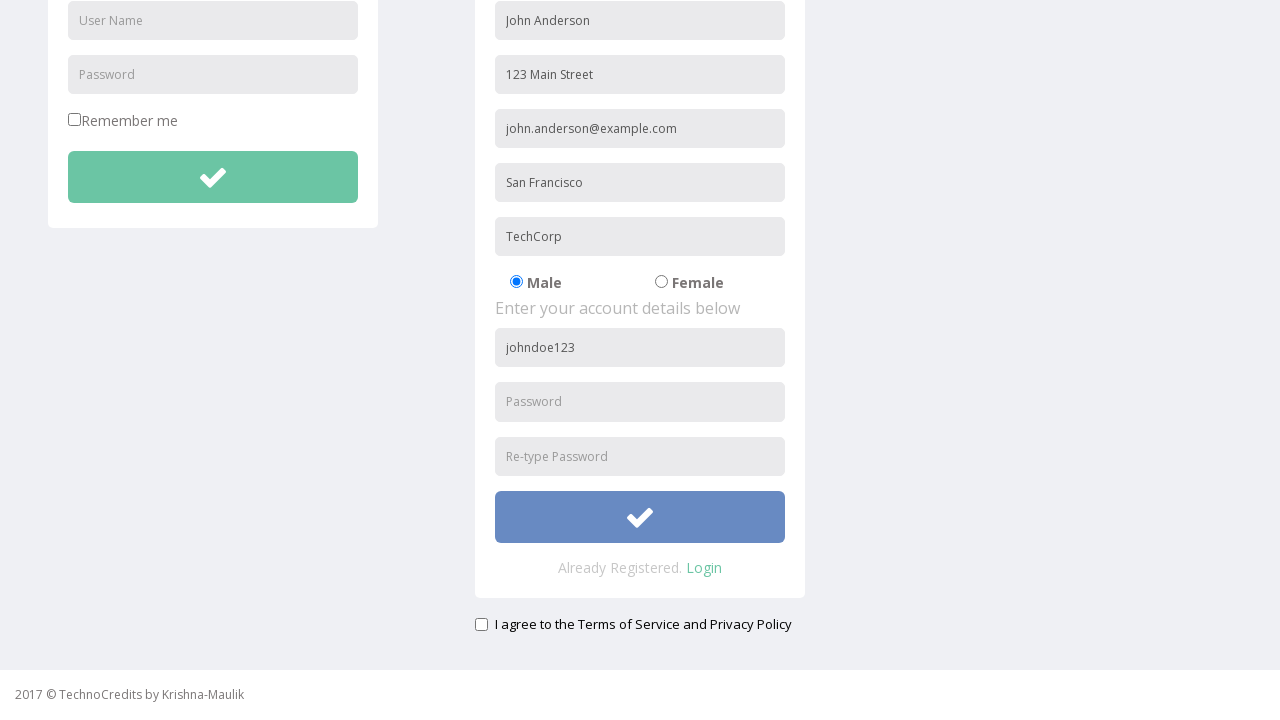

Filled password field with '1234' (less than 5 characters) to test validation on xpath=//*[@id='passwordReg']
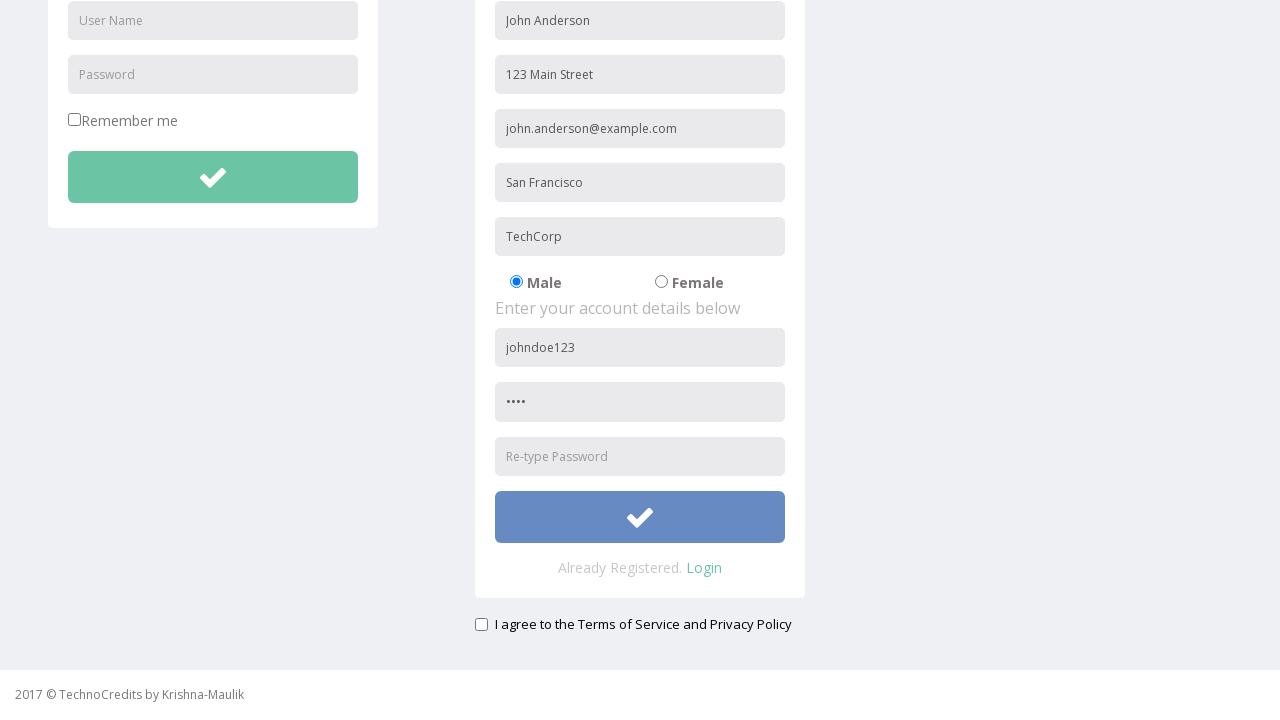

Clicked submit button to validate password minimum length requirement at (640, 517) on xpath=//*[@id='btnsubmitsignUp']
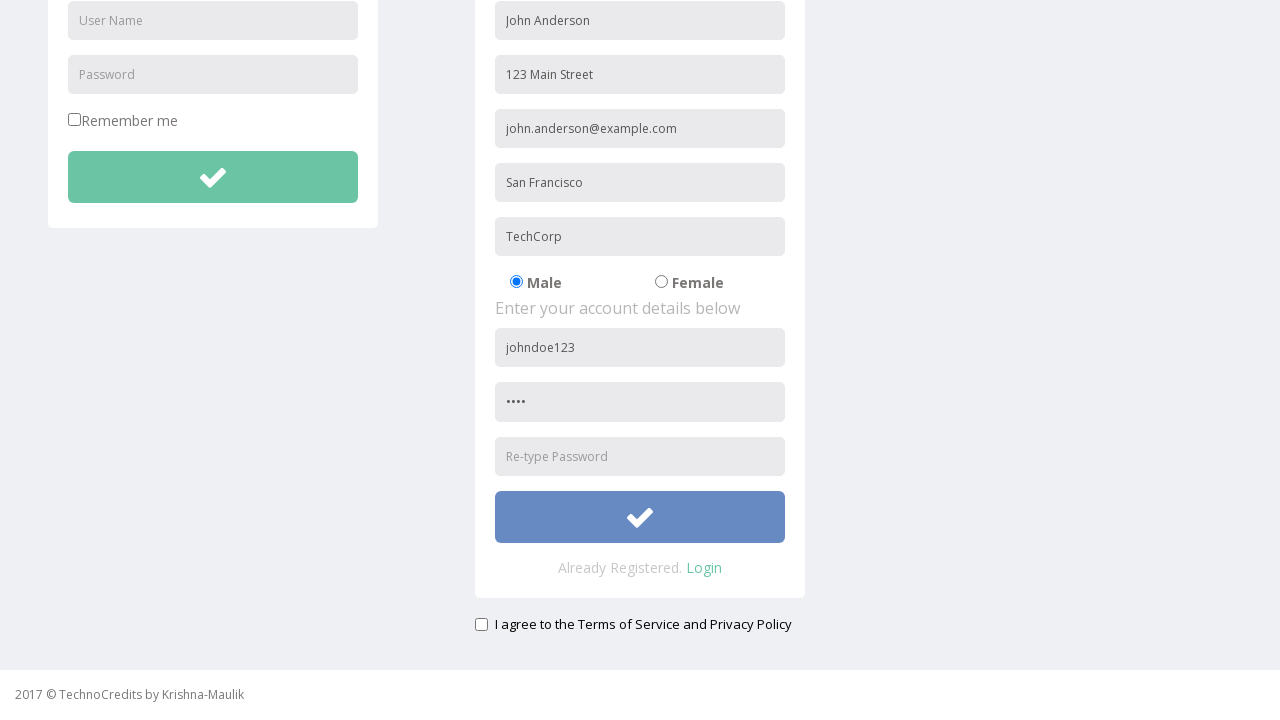

Cleared password field on xpath=//*[@id='passwordReg']
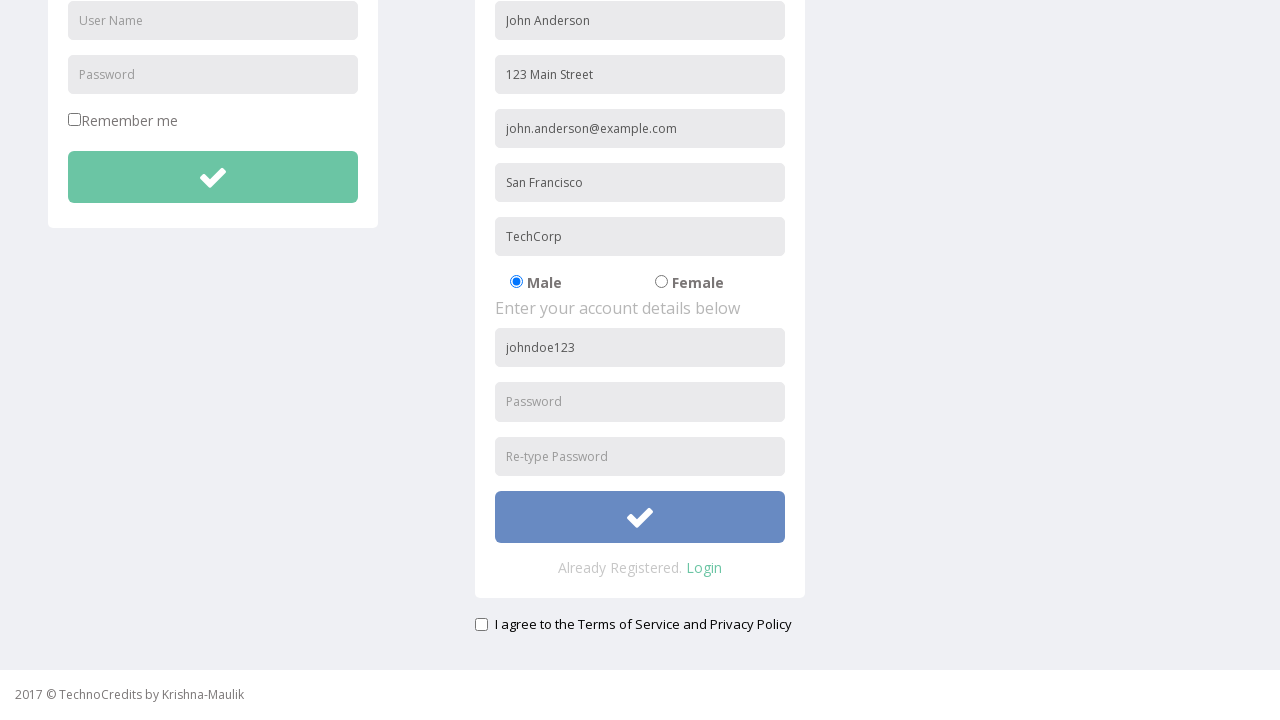

Filled password field with 'Pass123!' (more than 5 characters) on xpath=//*[@id='passwordReg']
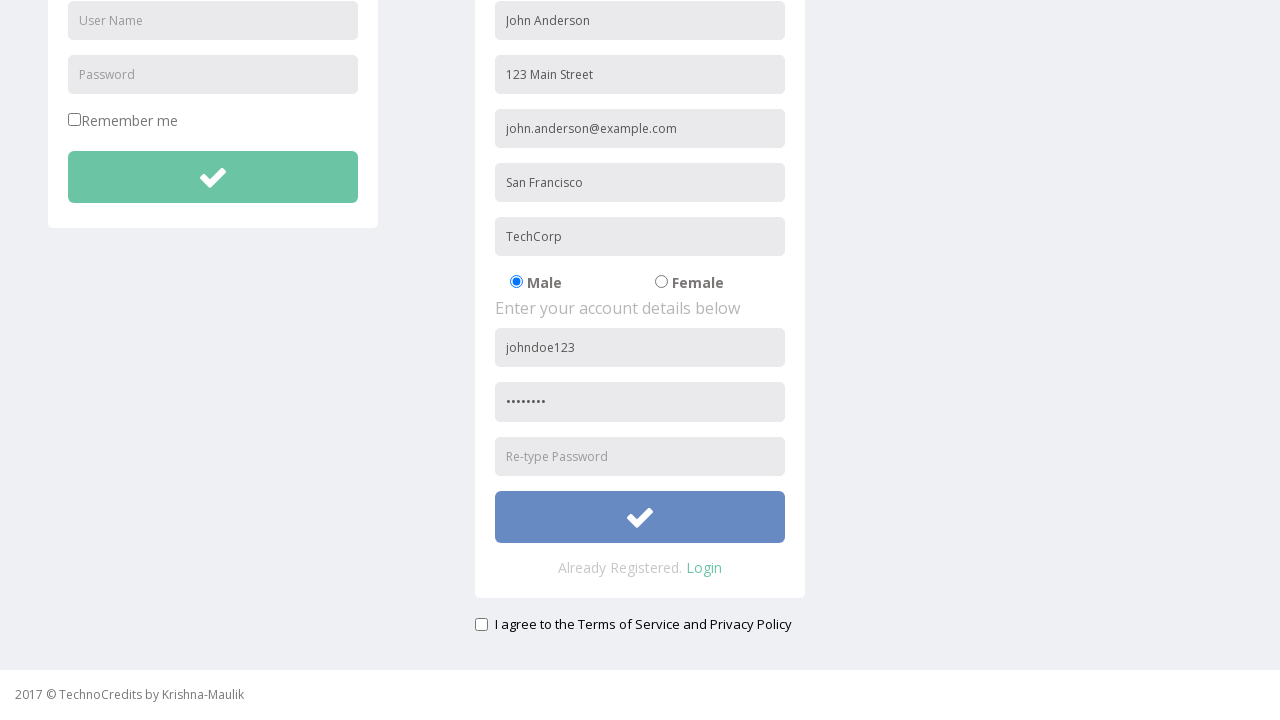

Clicked submit button without repassword to validate repassword requirement at (640, 517) on xpath=//*[@id='btnsubmitsignUp']
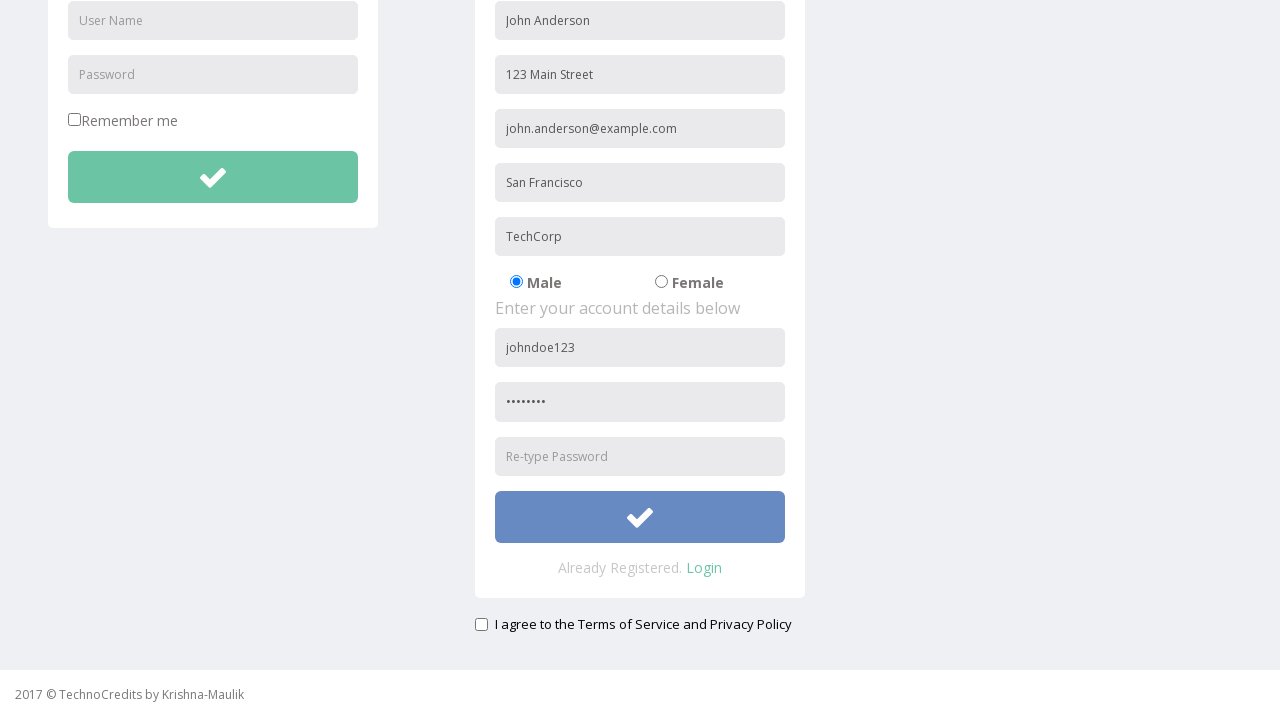

Located repassword field
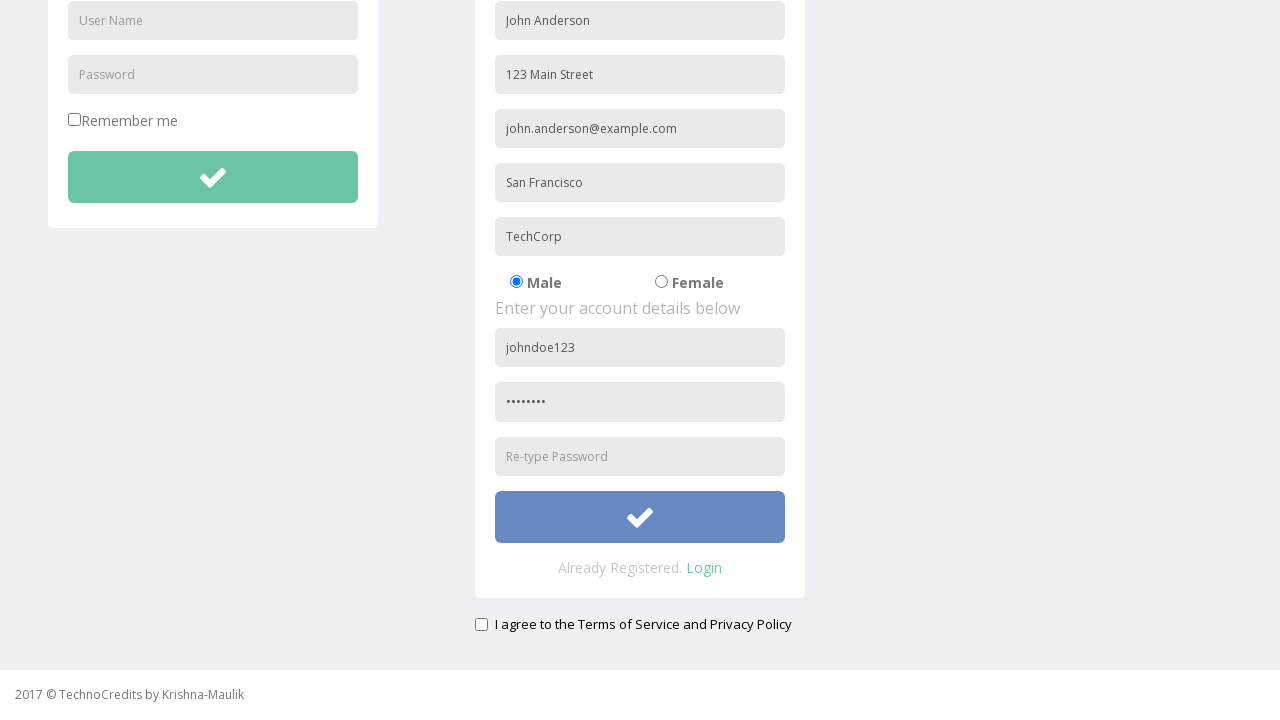

Filled repassword field with 'WrongPass' (non-matching value) to test password match validation on xpath=//*[@id='repasswordReg']
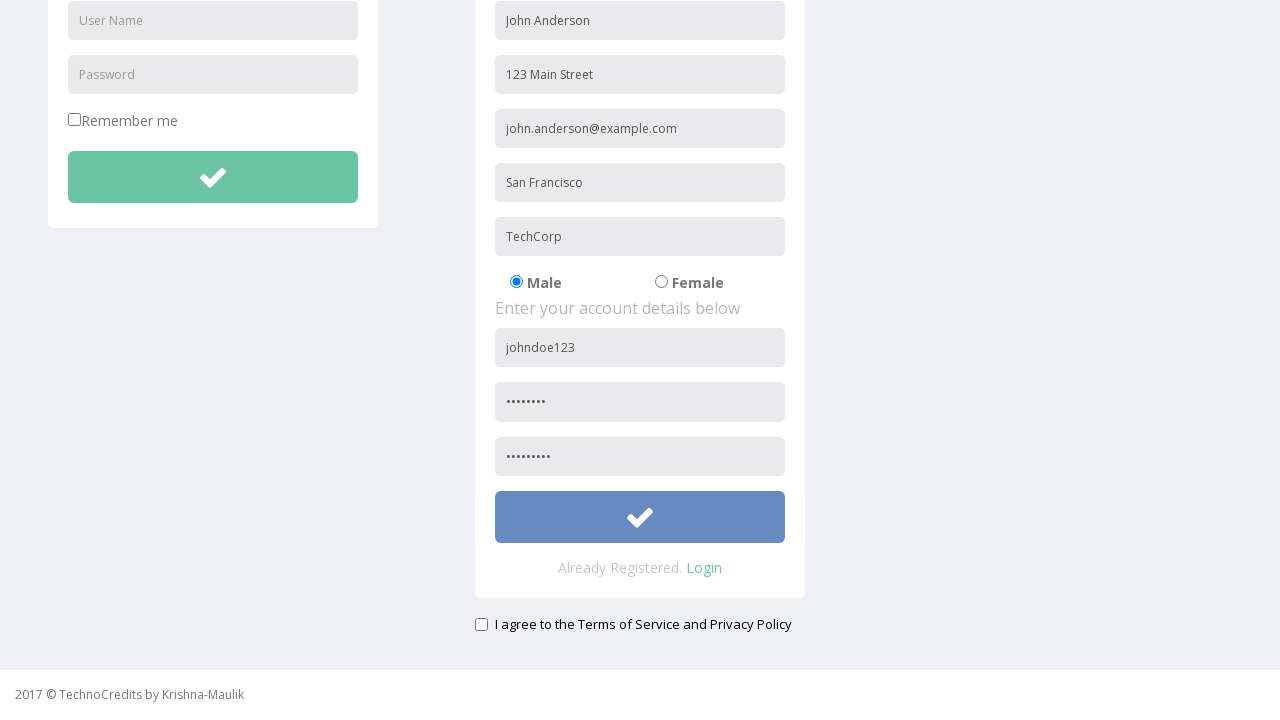

Clicked submit button to validate password matching requirement at (640, 517) on xpath=//*[@id='btnsubmitsignUp']
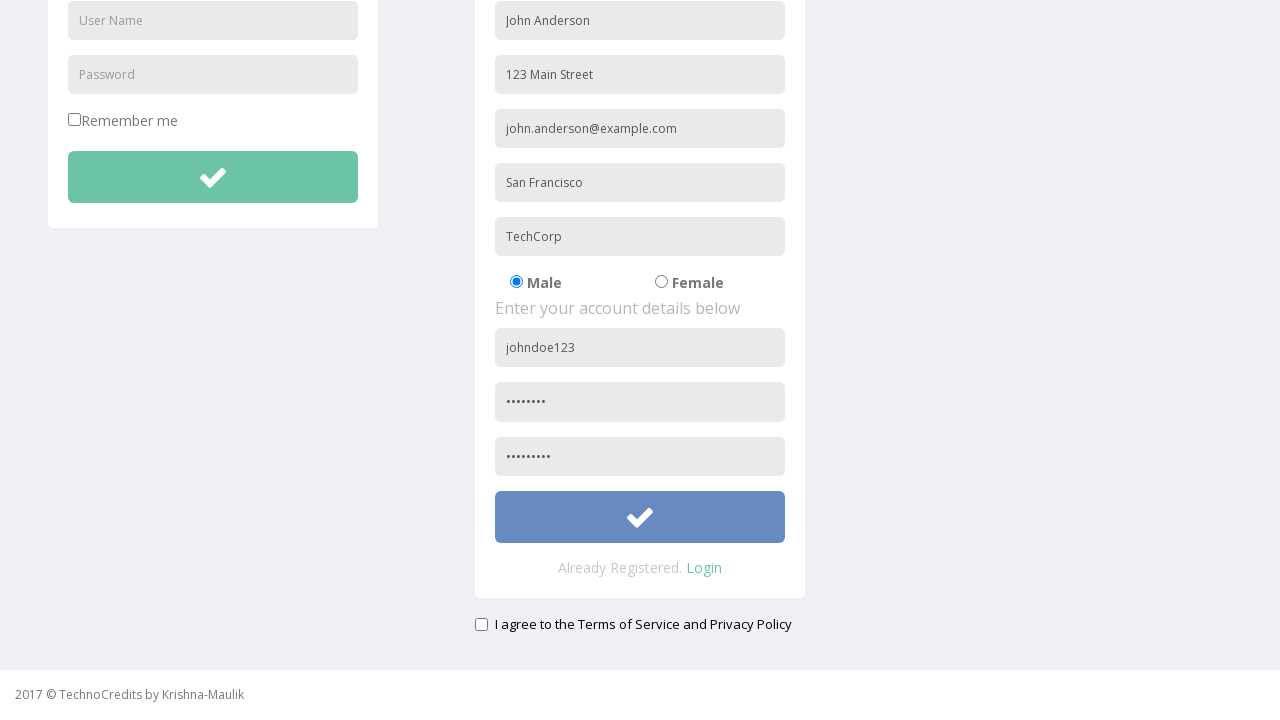

Cleared repassword field on xpath=//*[@id='repasswordReg']
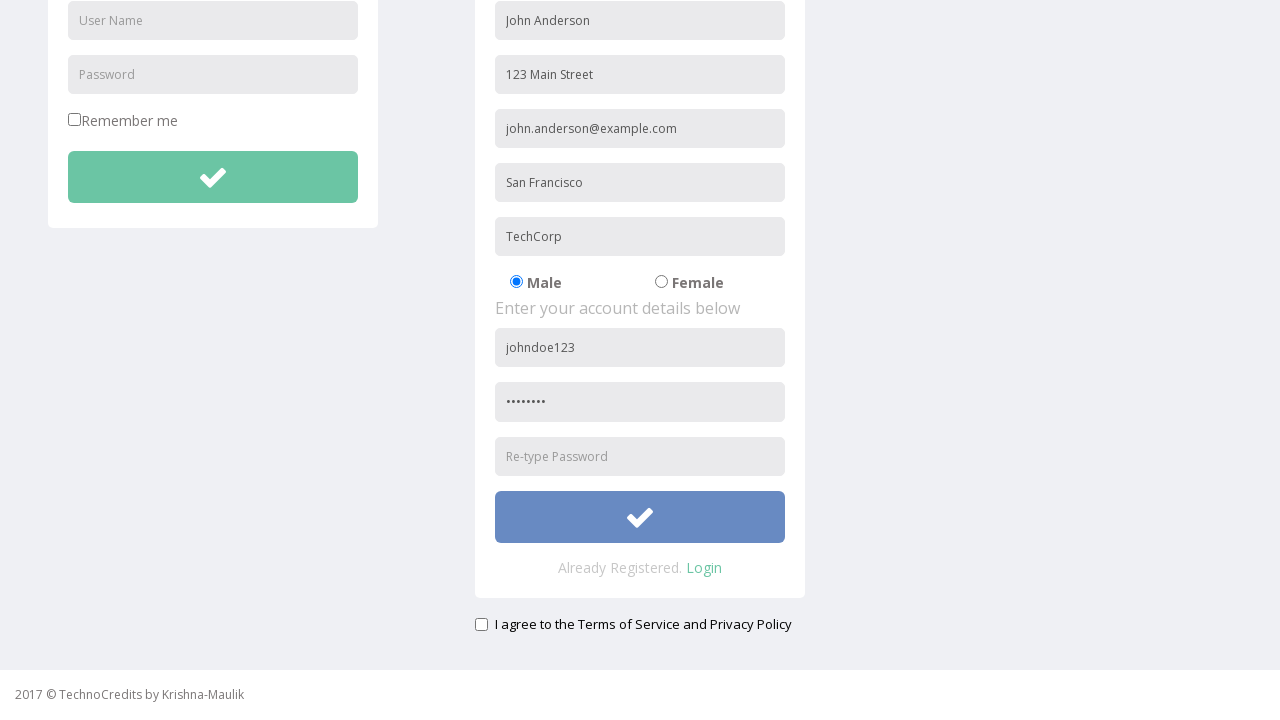

Filled repassword field with 'Pass123!' (matching password) on xpath=//*[@id='repasswordReg']
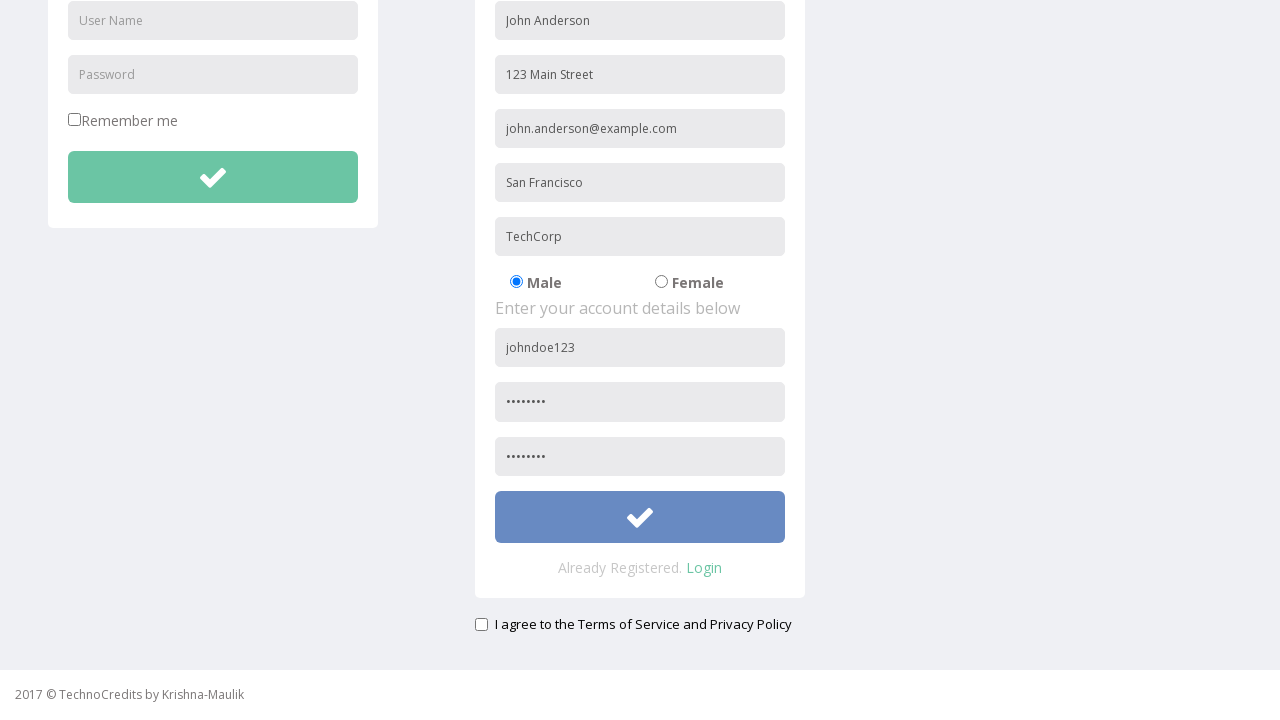

Clicked submit button without accepting terms to validate terms acceptance requirement at (640, 517) on xpath=//*[@id='btnsubmitsignUp']
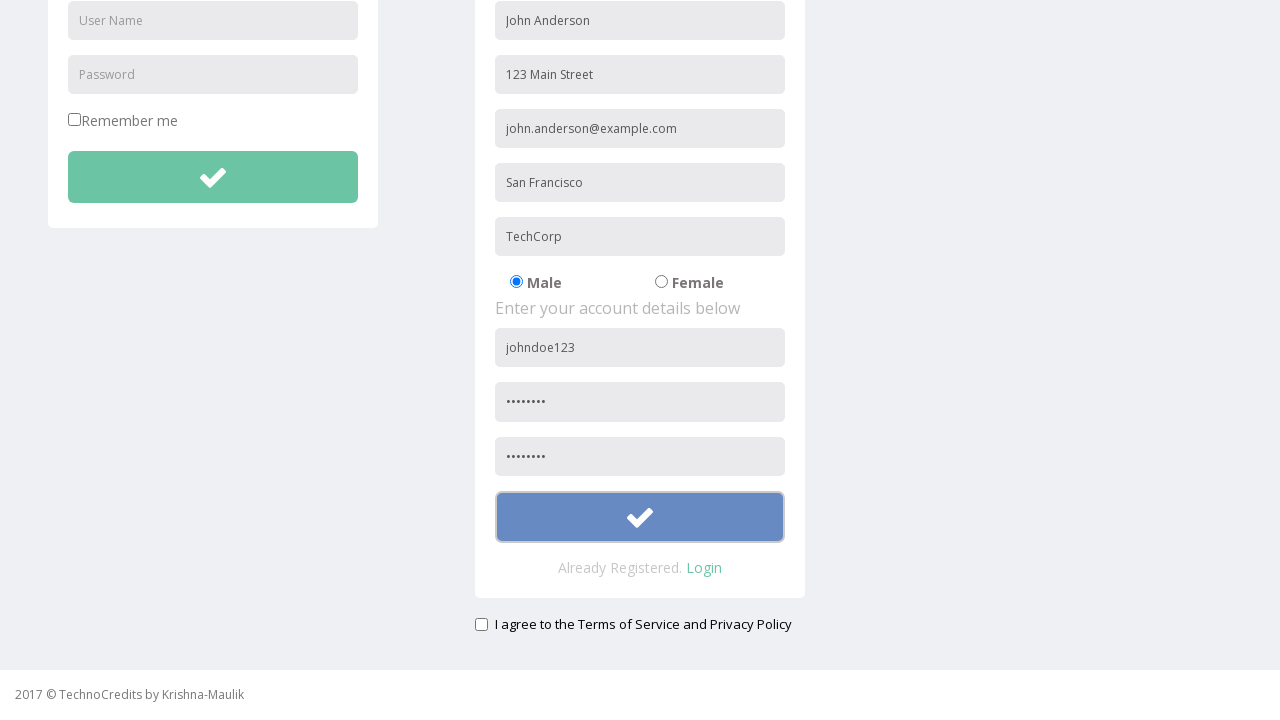

Clicked terms agreement checkbox at (481, 624) on xpath=//*[@value='agree this condition']
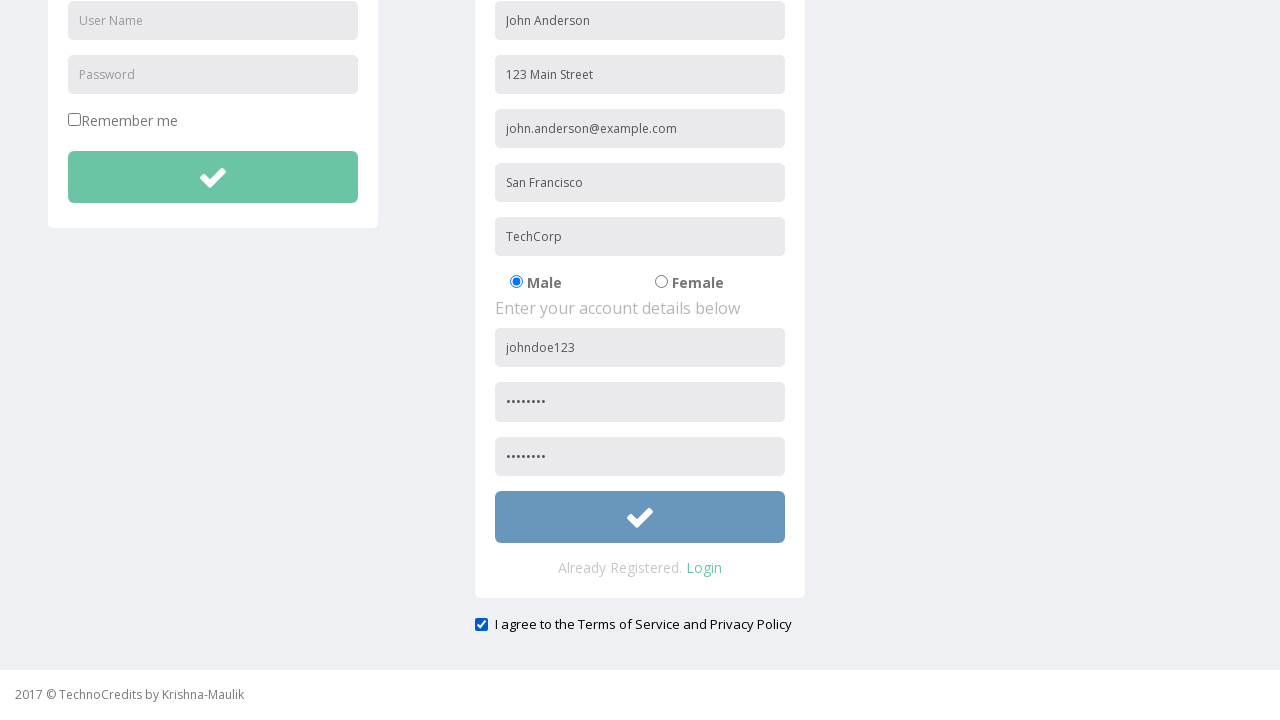

Clicked submit button with all required fields filled and terms accepted to complete registration at (640, 517) on xpath=//*[@id='btnsubmitsignUp']
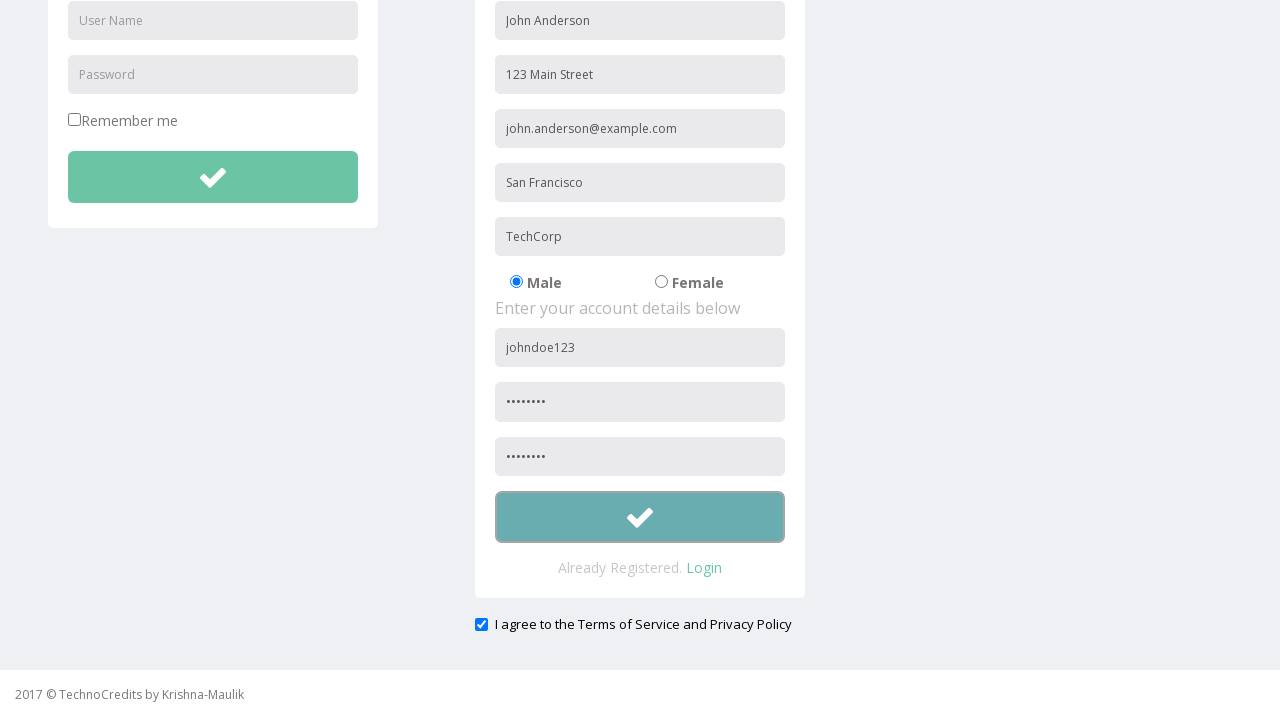

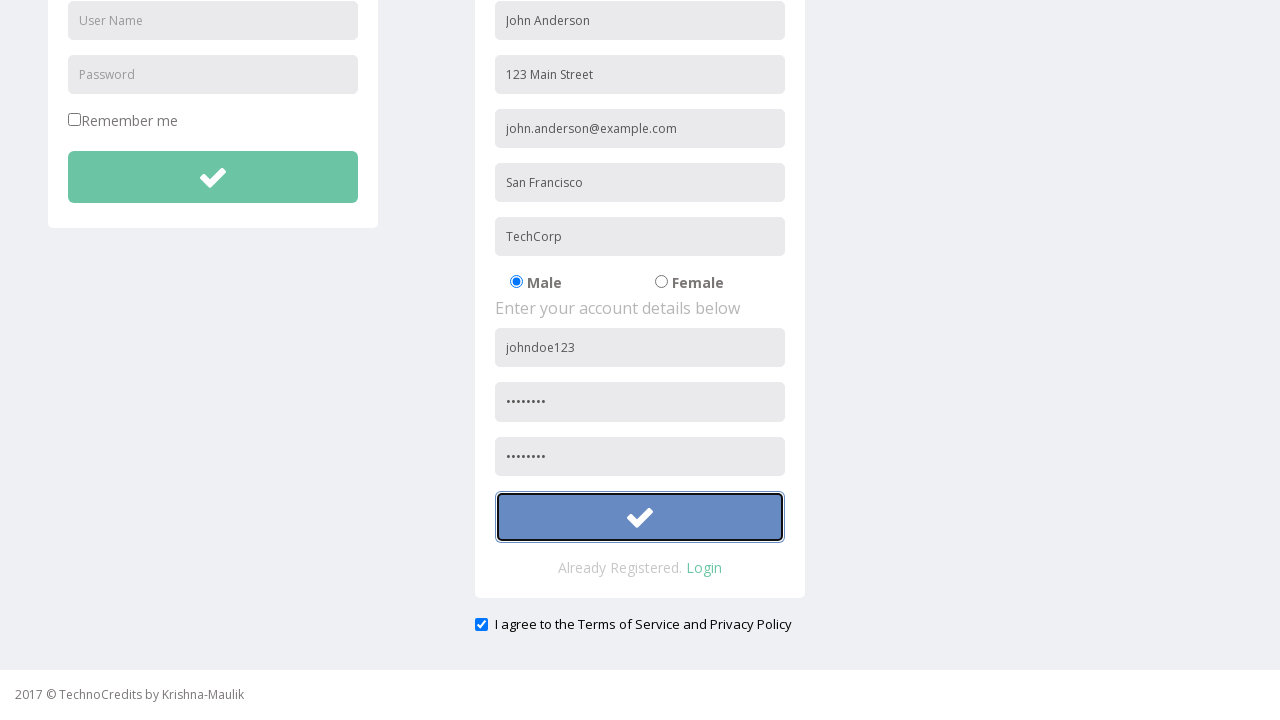